Automates gameplay of the 2048 game by continuously sending arrow key inputs in a pattern (up, right, down, left)

Starting URL: https://gabrielecirulli.github.io/2048/

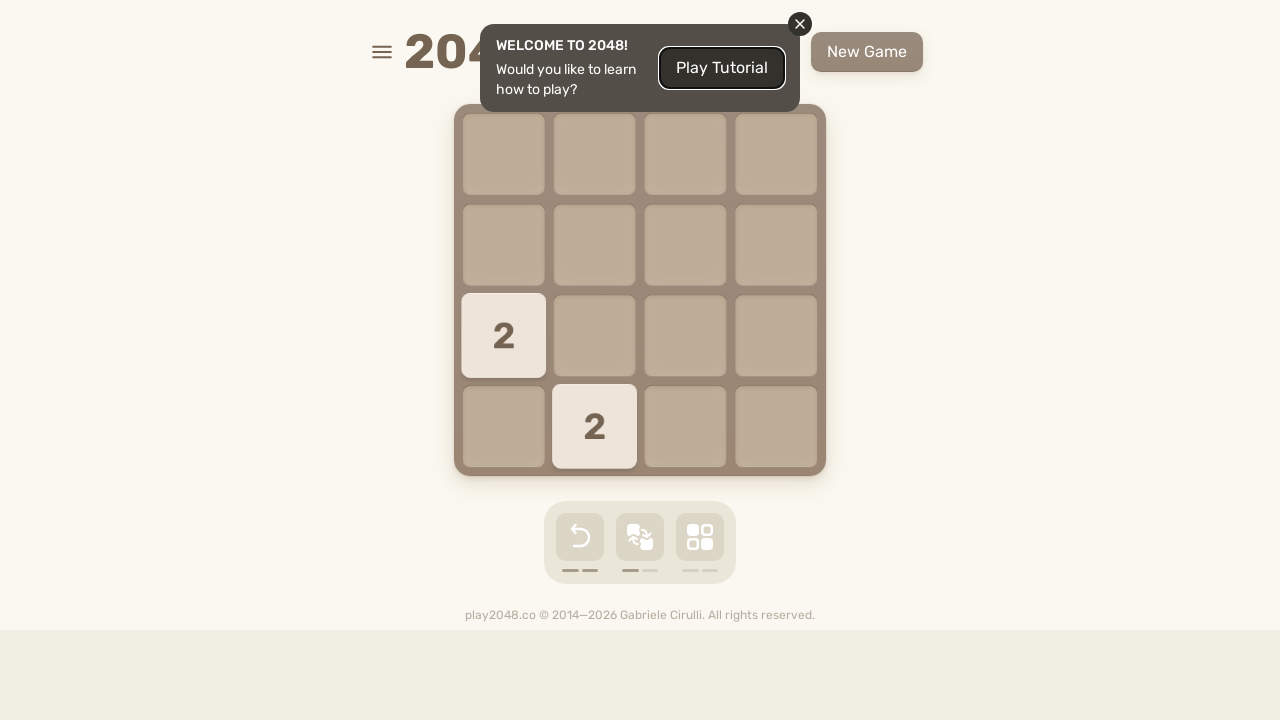

Located game container element
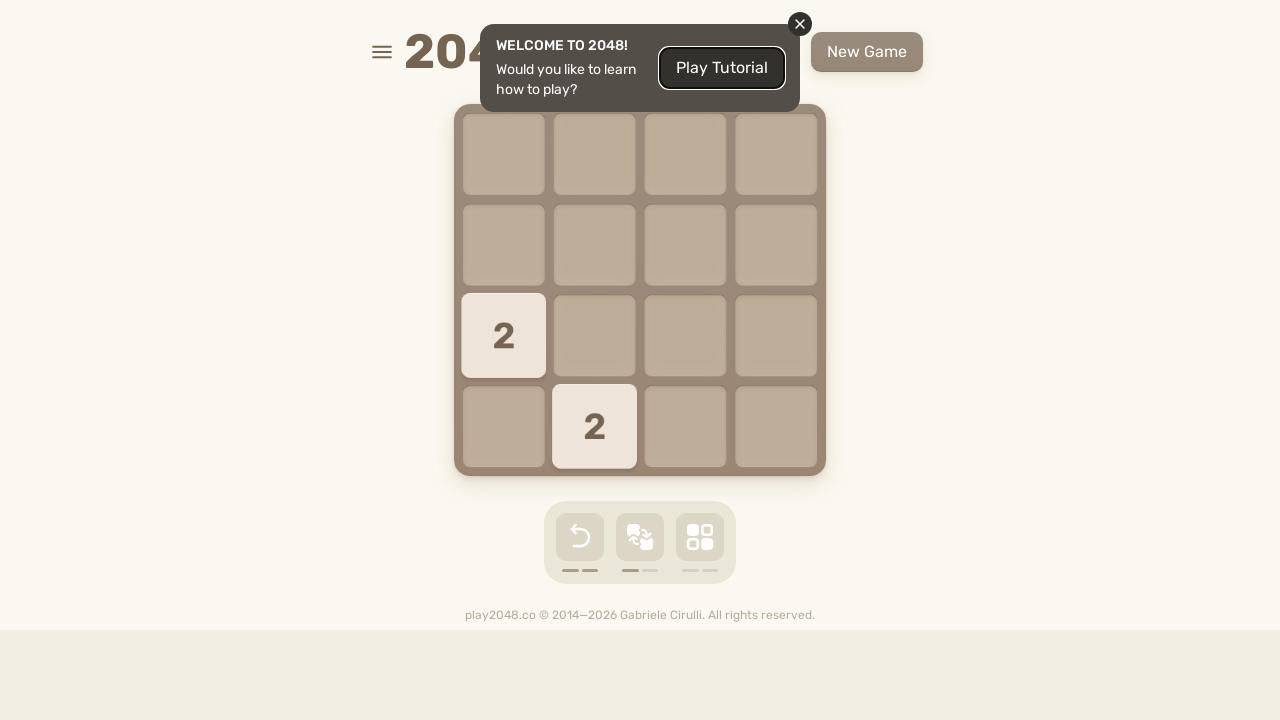

Pressed ArrowUp key (iteration 1)
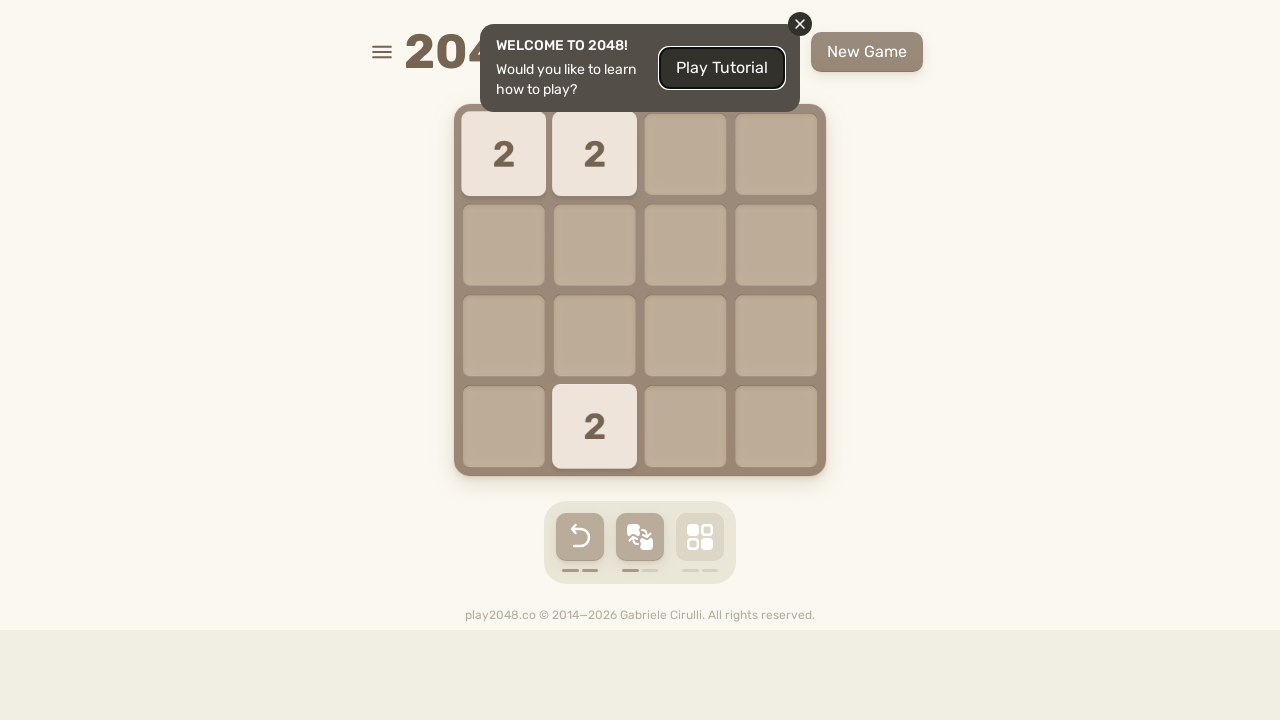

Pressed ArrowRight key (iteration 1)
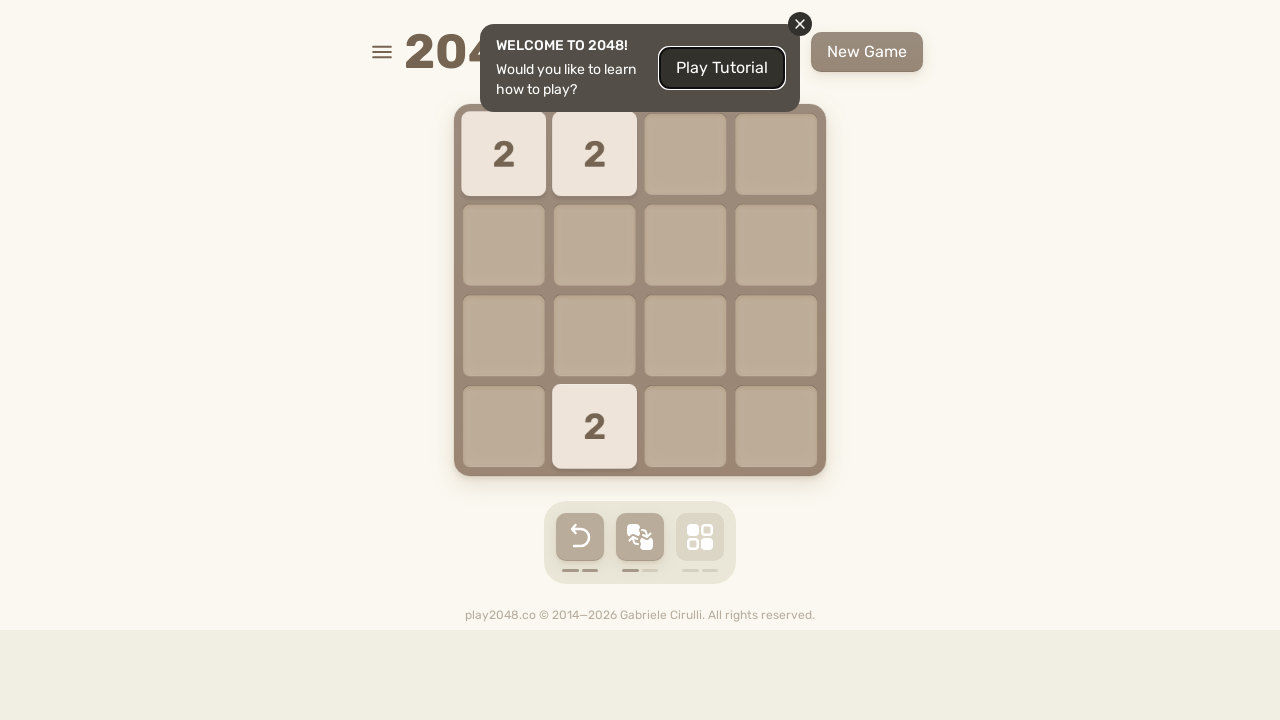

Pressed ArrowDown key (iteration 1)
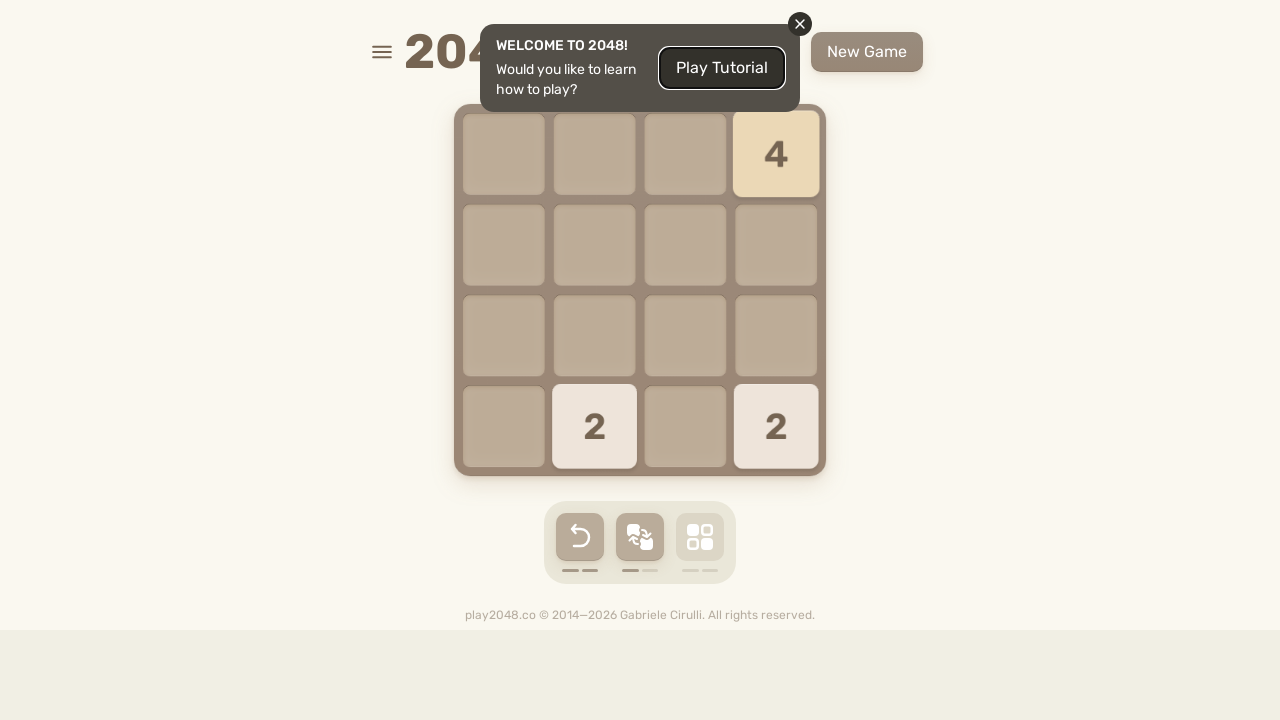

Pressed ArrowLeft key (iteration 1)
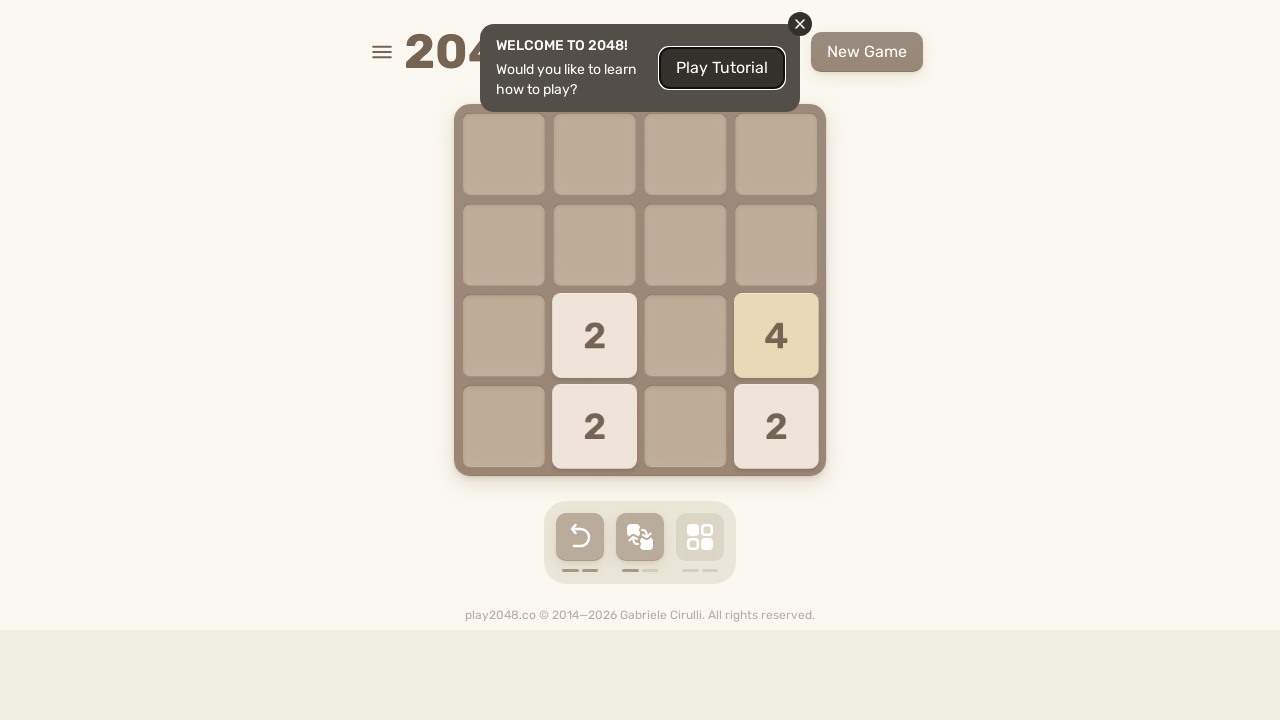

Pressed ArrowUp key (iteration 2)
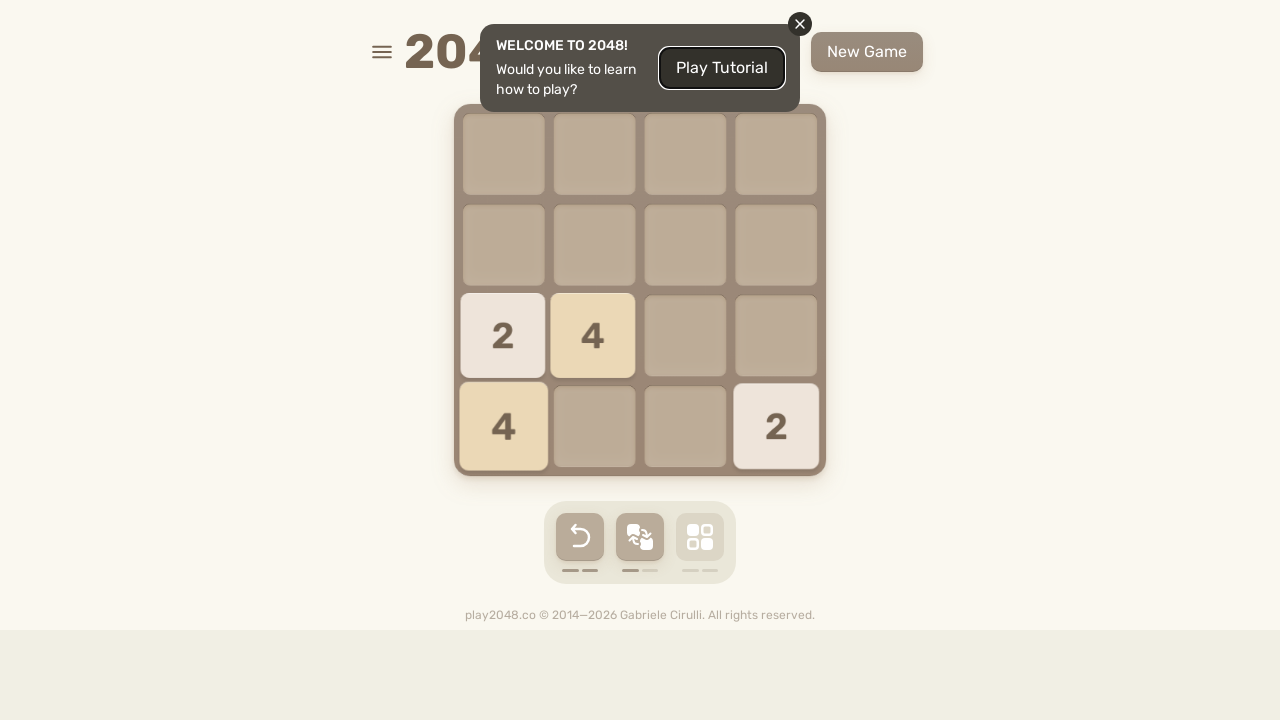

Pressed ArrowRight key (iteration 2)
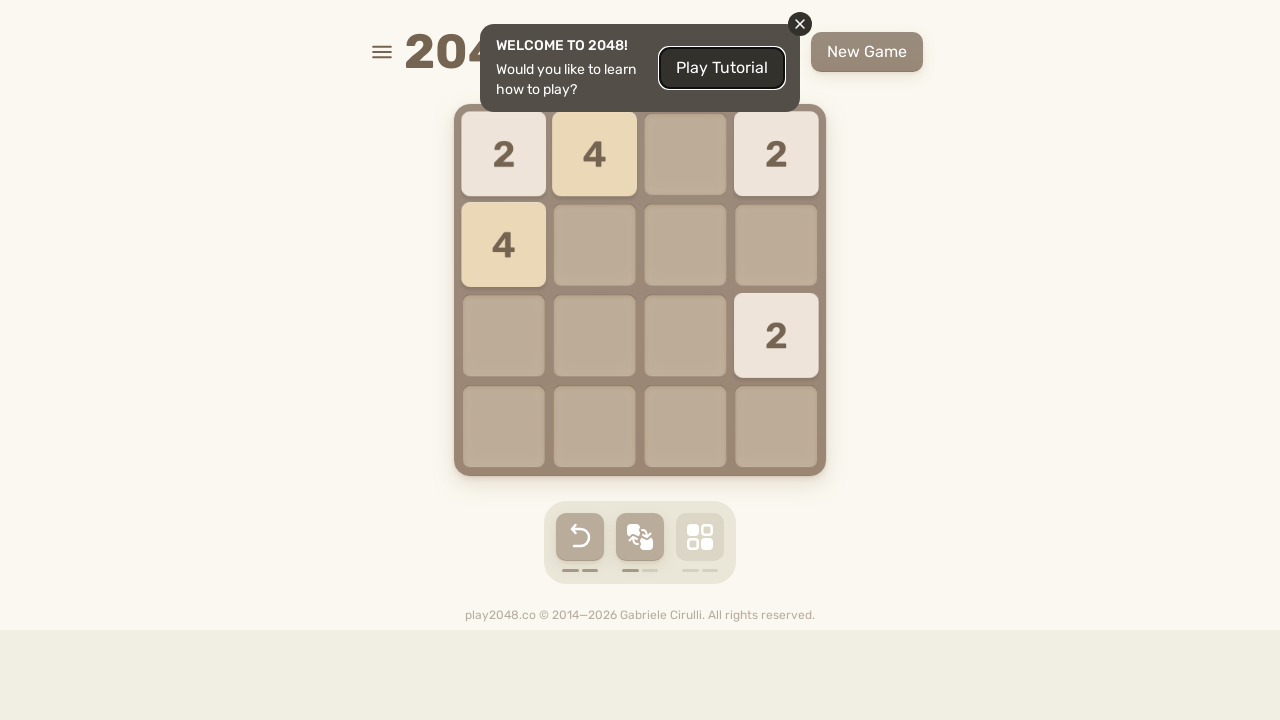

Pressed ArrowDown key (iteration 2)
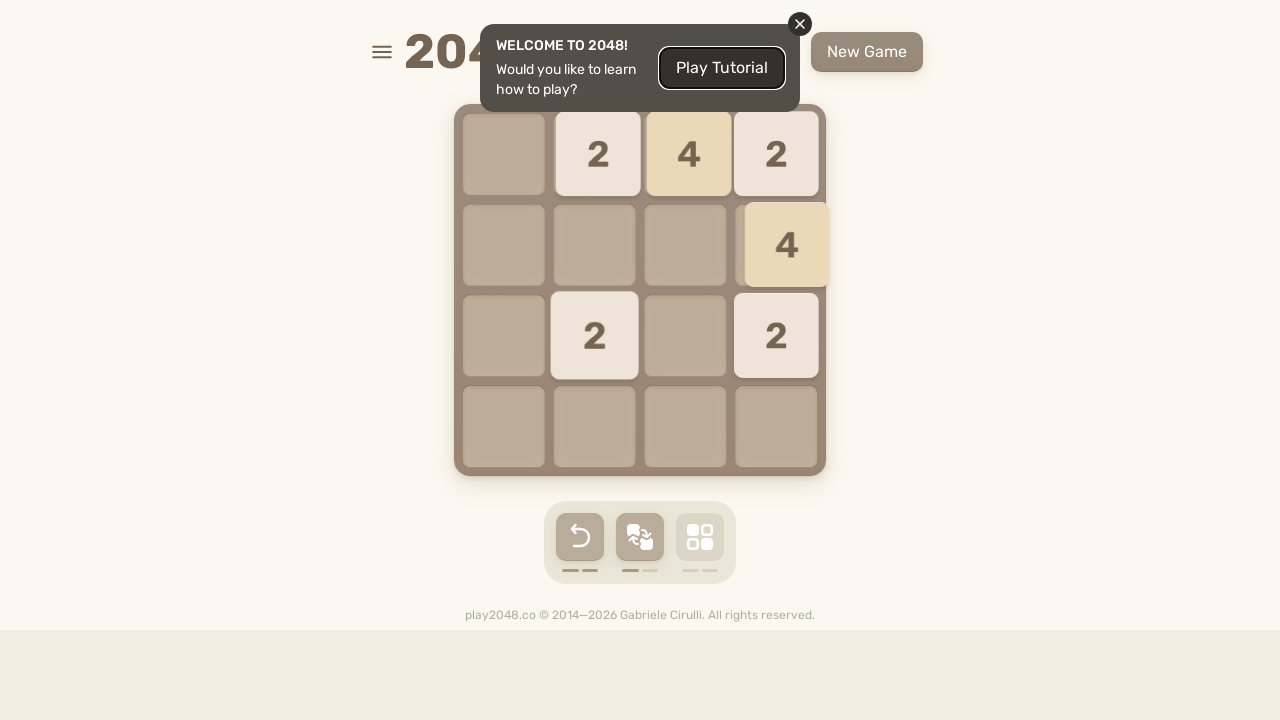

Pressed ArrowLeft key (iteration 2)
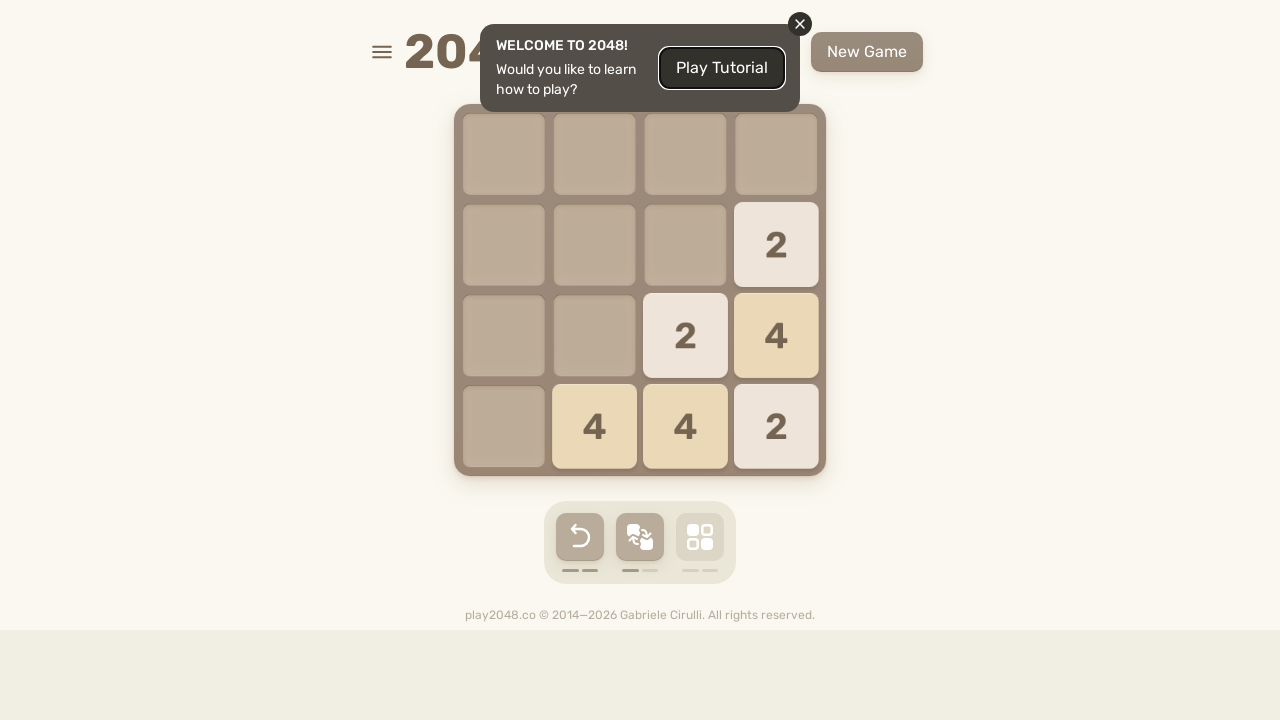

Pressed ArrowUp key (iteration 3)
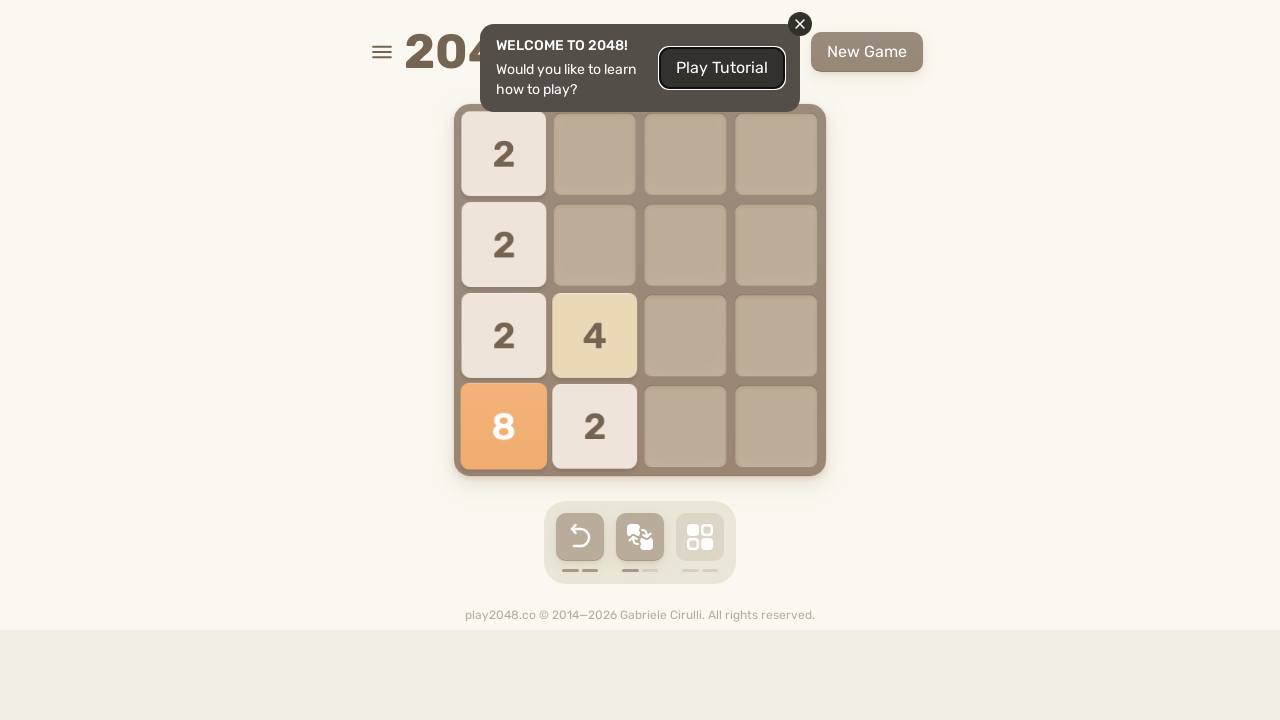

Pressed ArrowRight key (iteration 3)
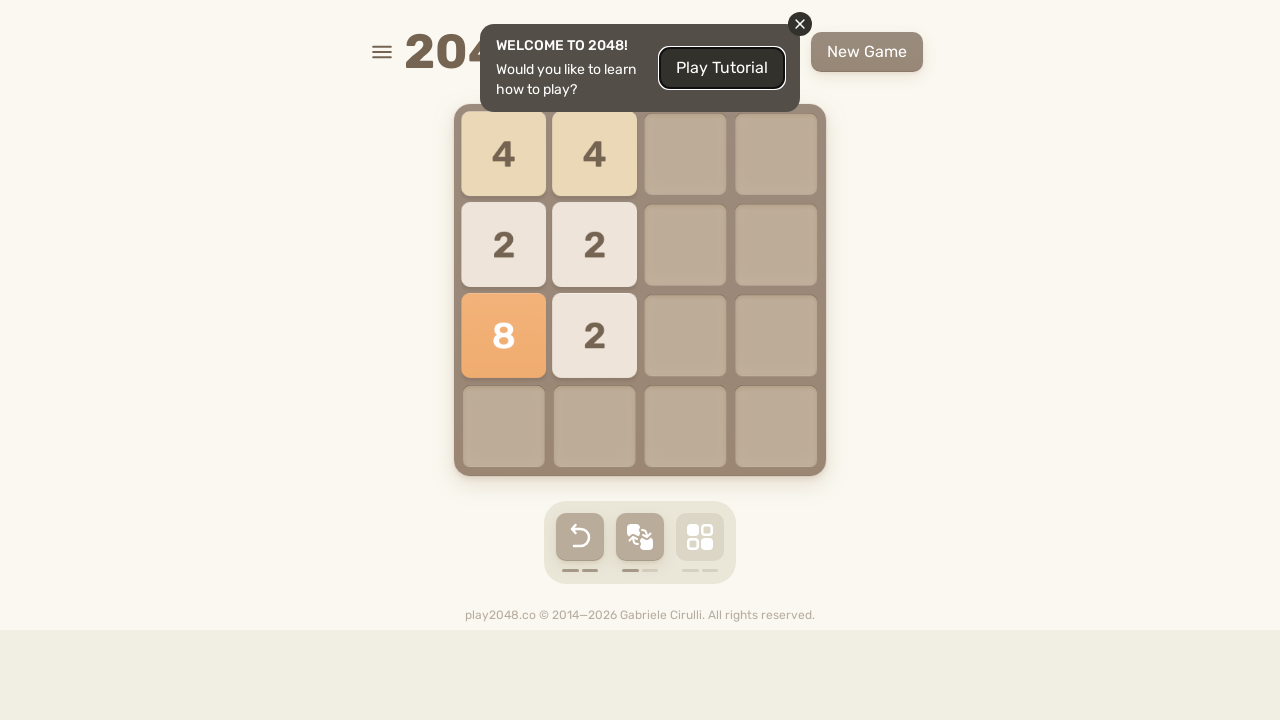

Pressed ArrowDown key (iteration 3)
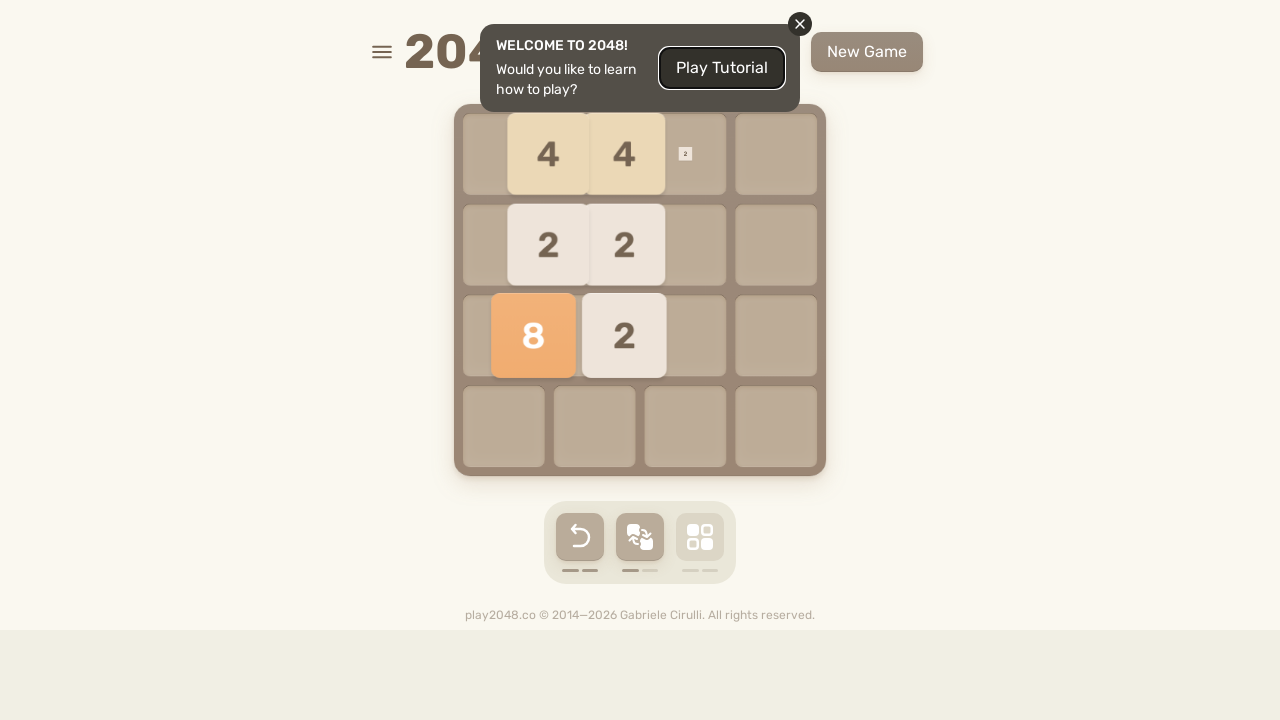

Pressed ArrowLeft key (iteration 3)
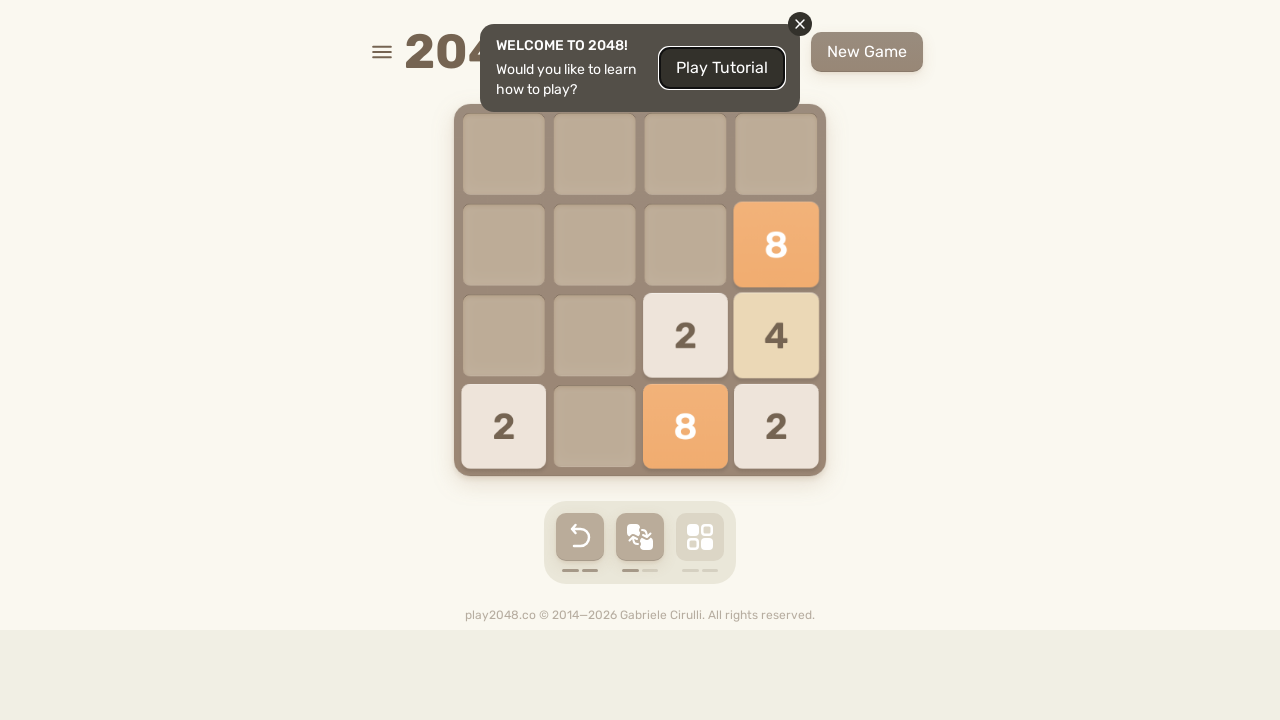

Pressed ArrowUp key (iteration 4)
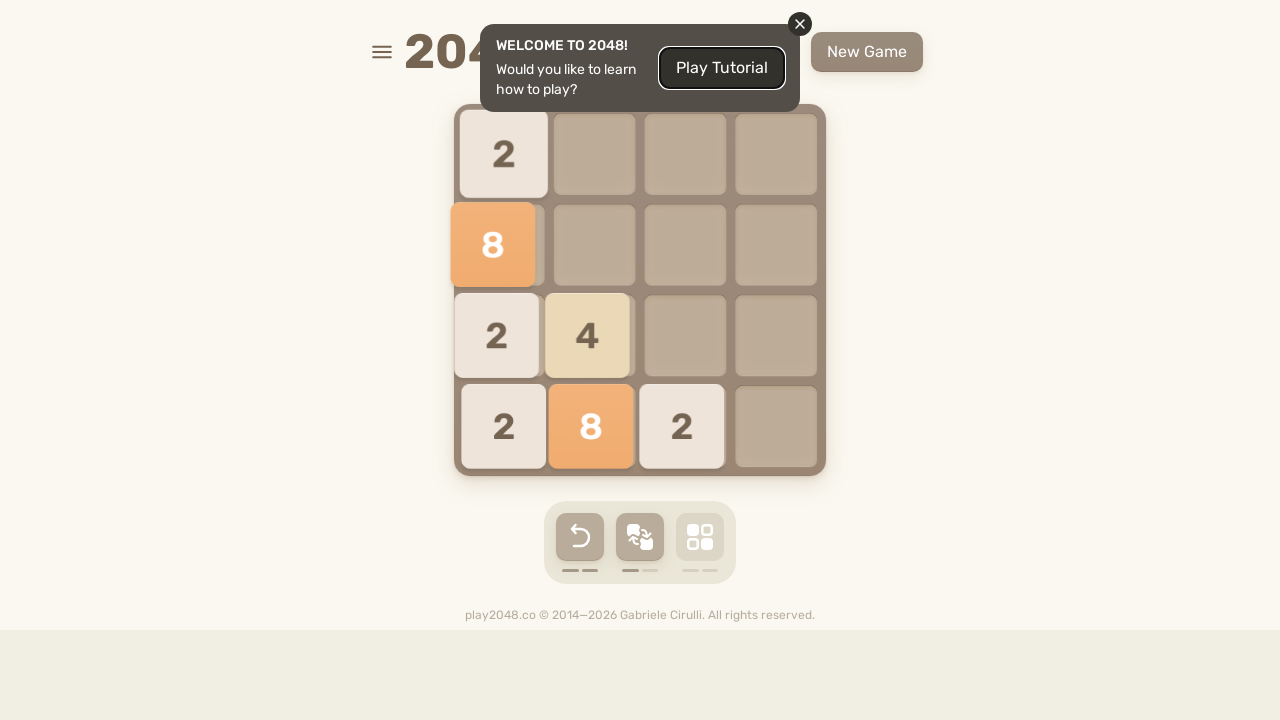

Pressed ArrowRight key (iteration 4)
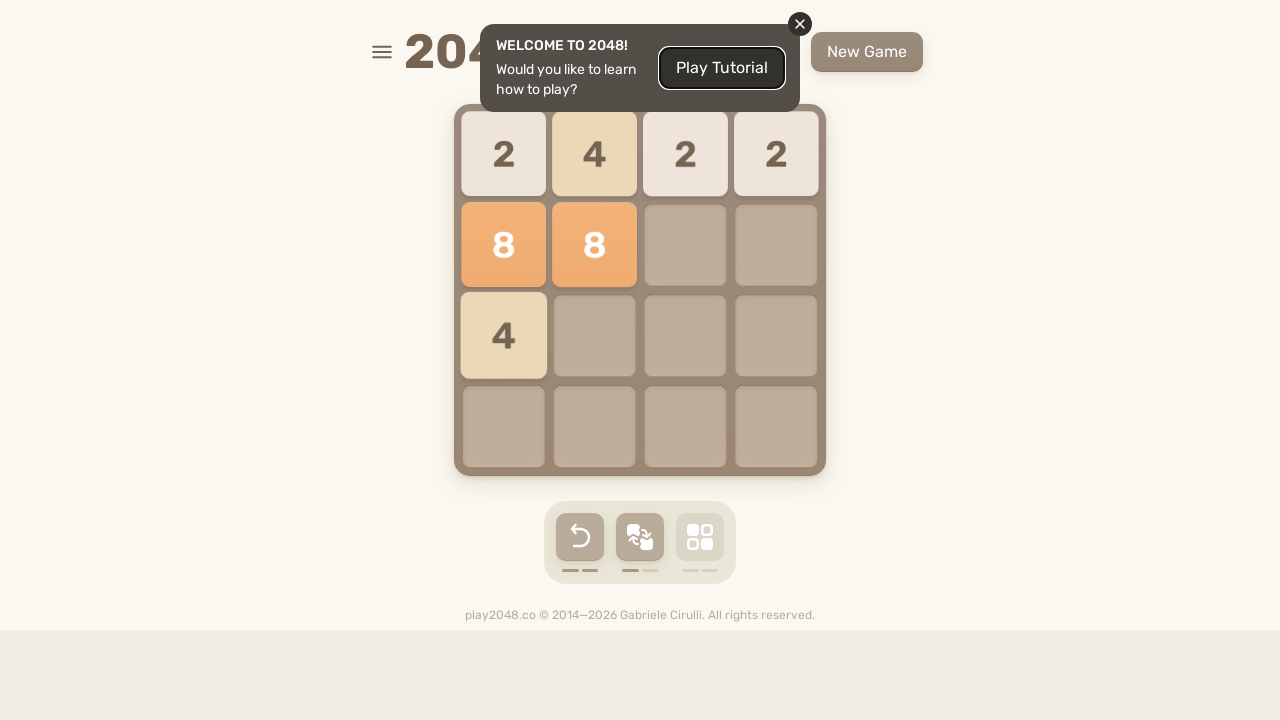

Pressed ArrowDown key (iteration 4)
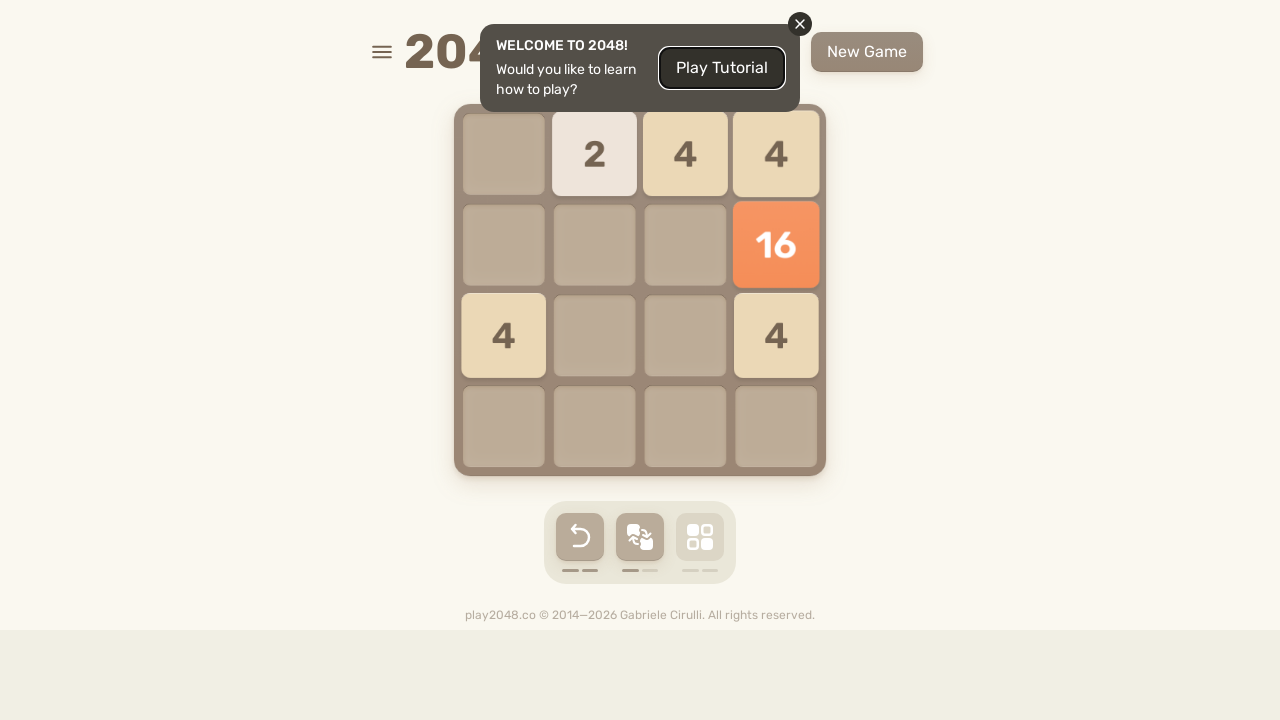

Pressed ArrowLeft key (iteration 4)
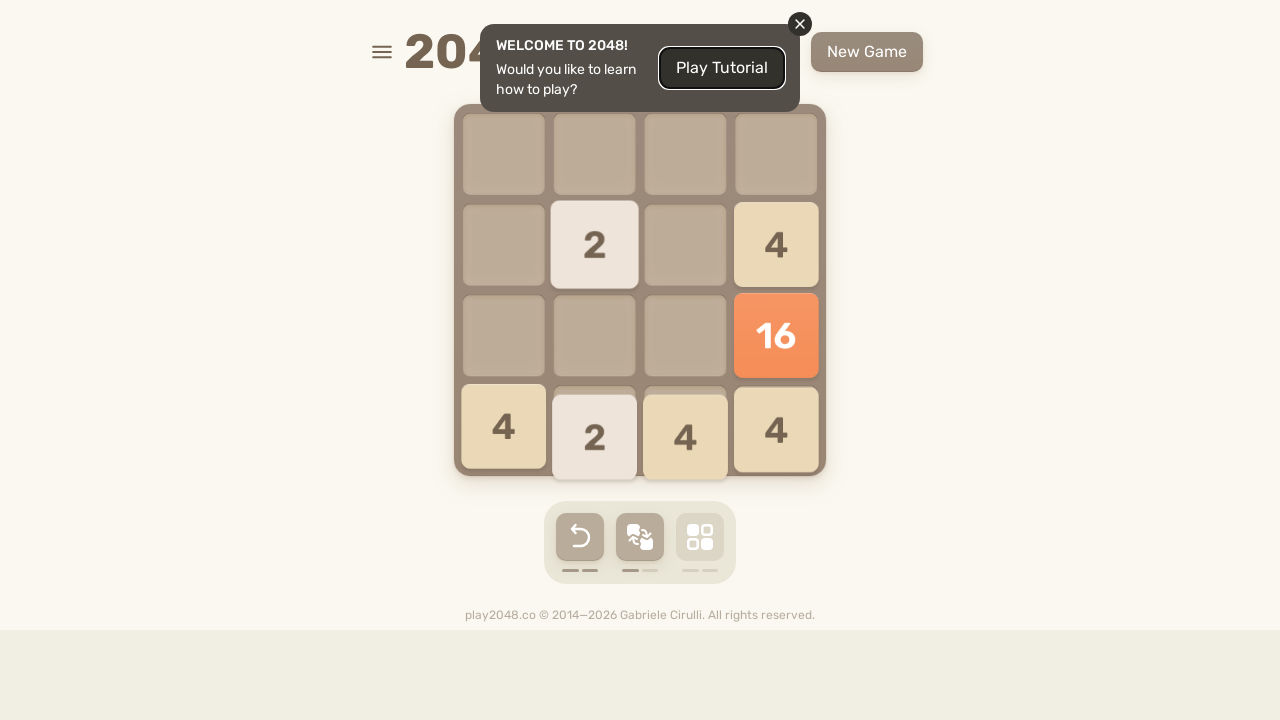

Pressed ArrowUp key (iteration 5)
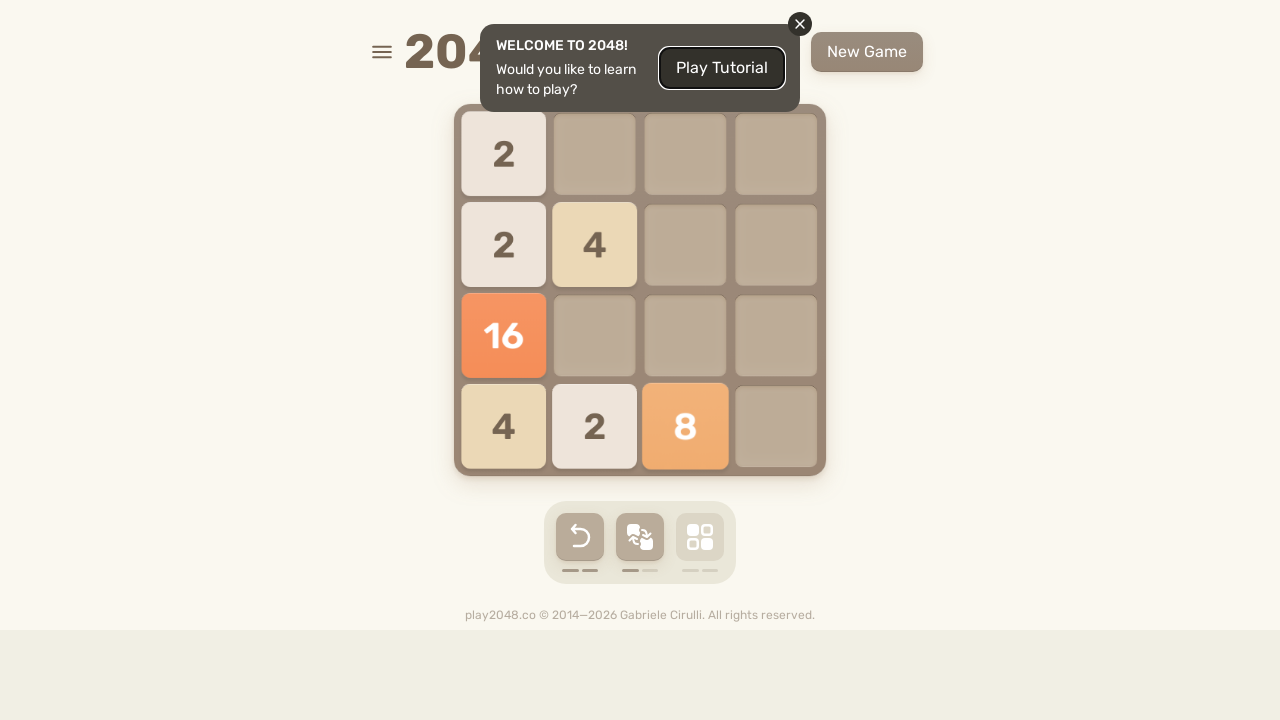

Pressed ArrowRight key (iteration 5)
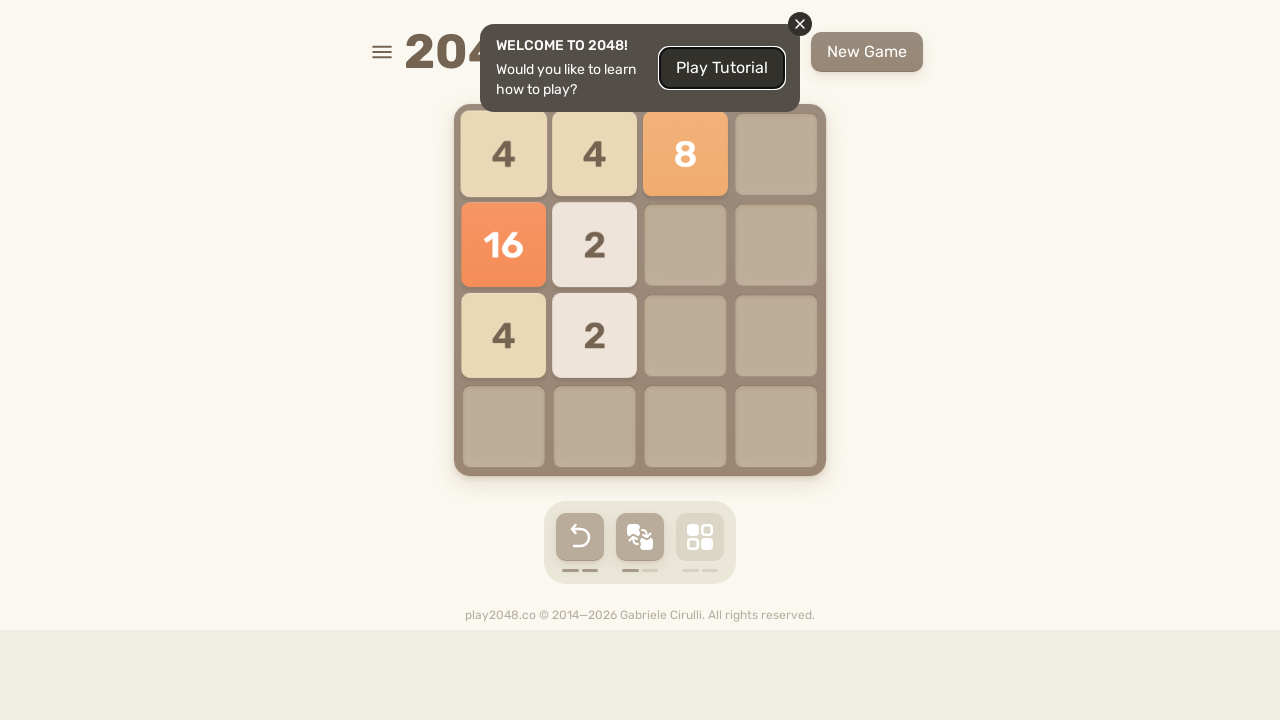

Pressed ArrowDown key (iteration 5)
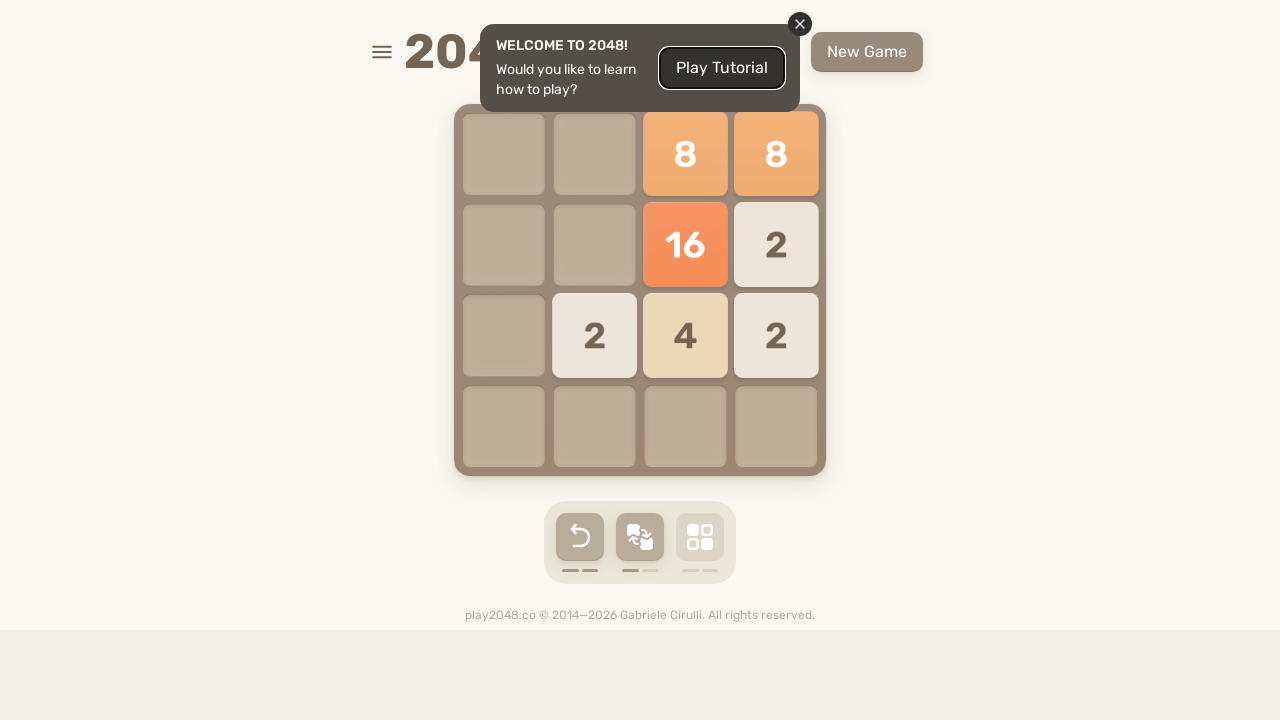

Pressed ArrowLeft key (iteration 5)
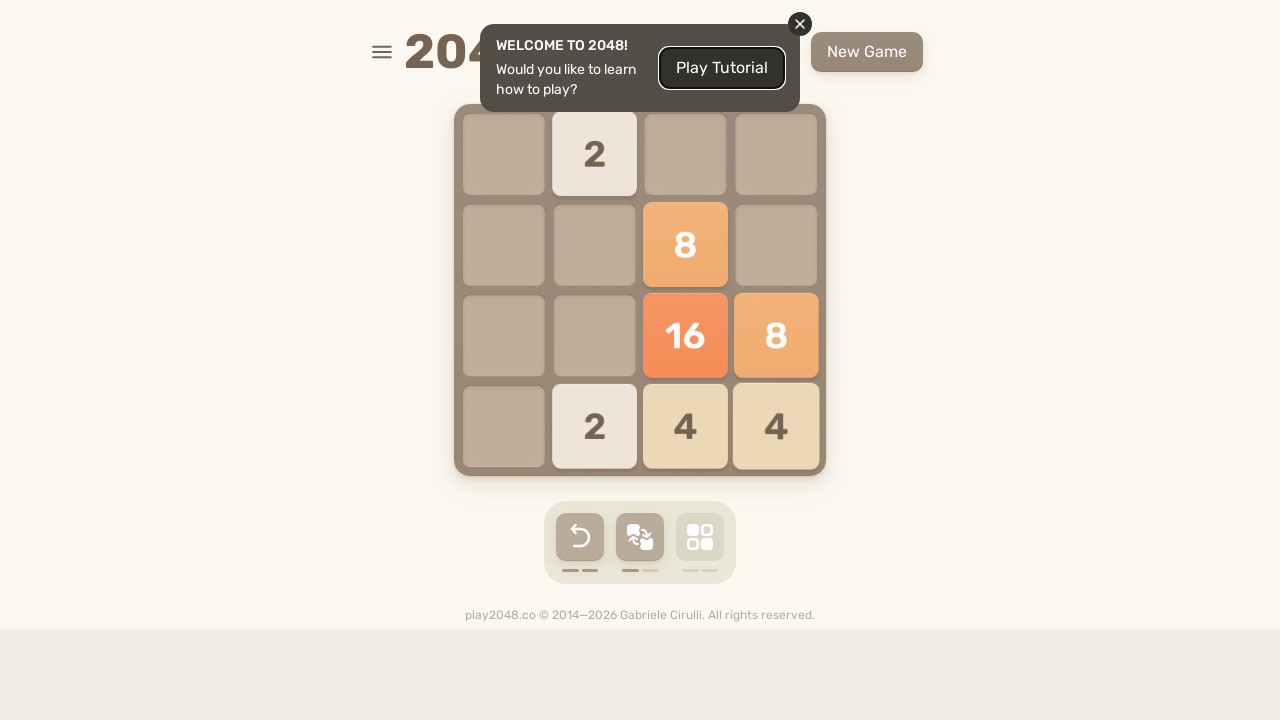

Pressed ArrowUp key (iteration 6)
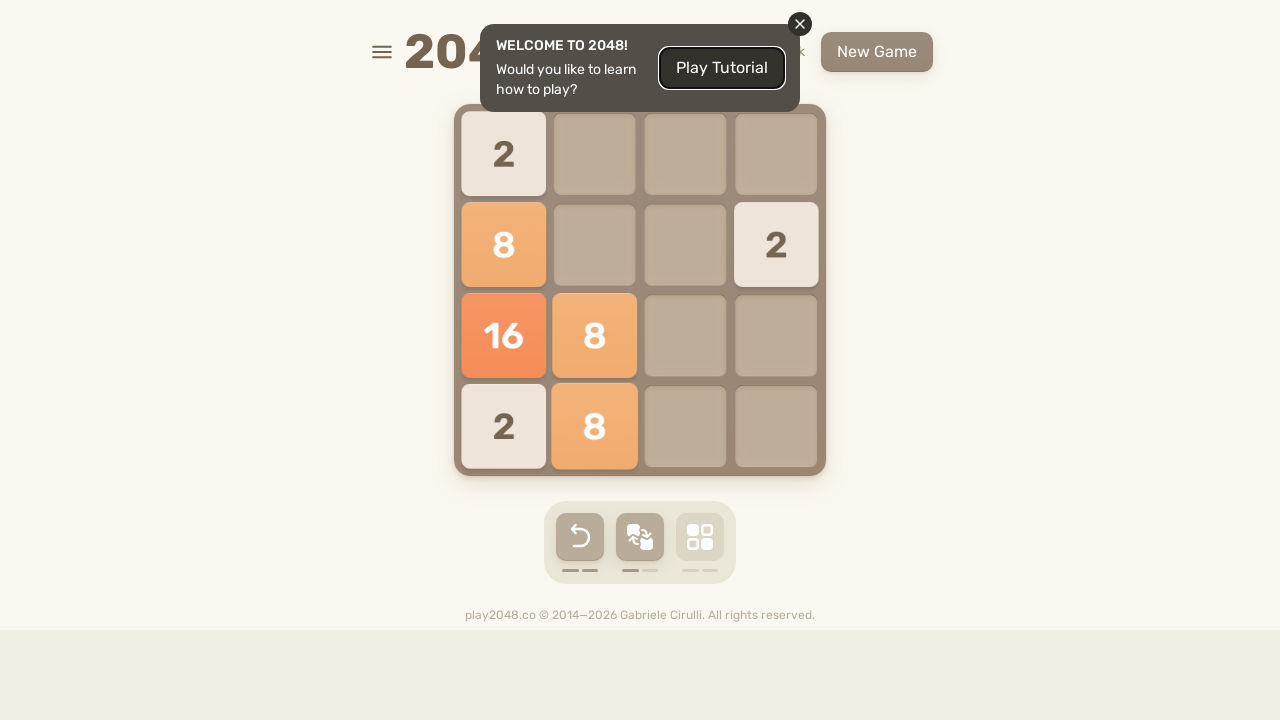

Pressed ArrowRight key (iteration 6)
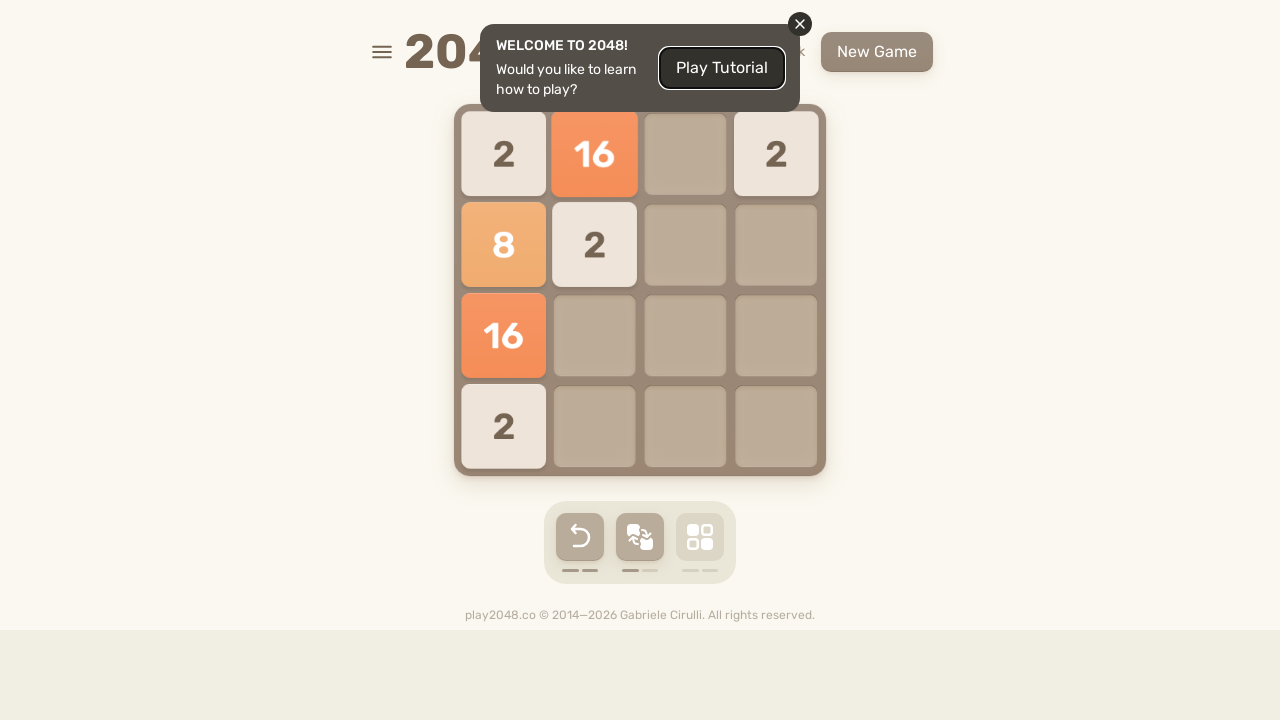

Pressed ArrowDown key (iteration 6)
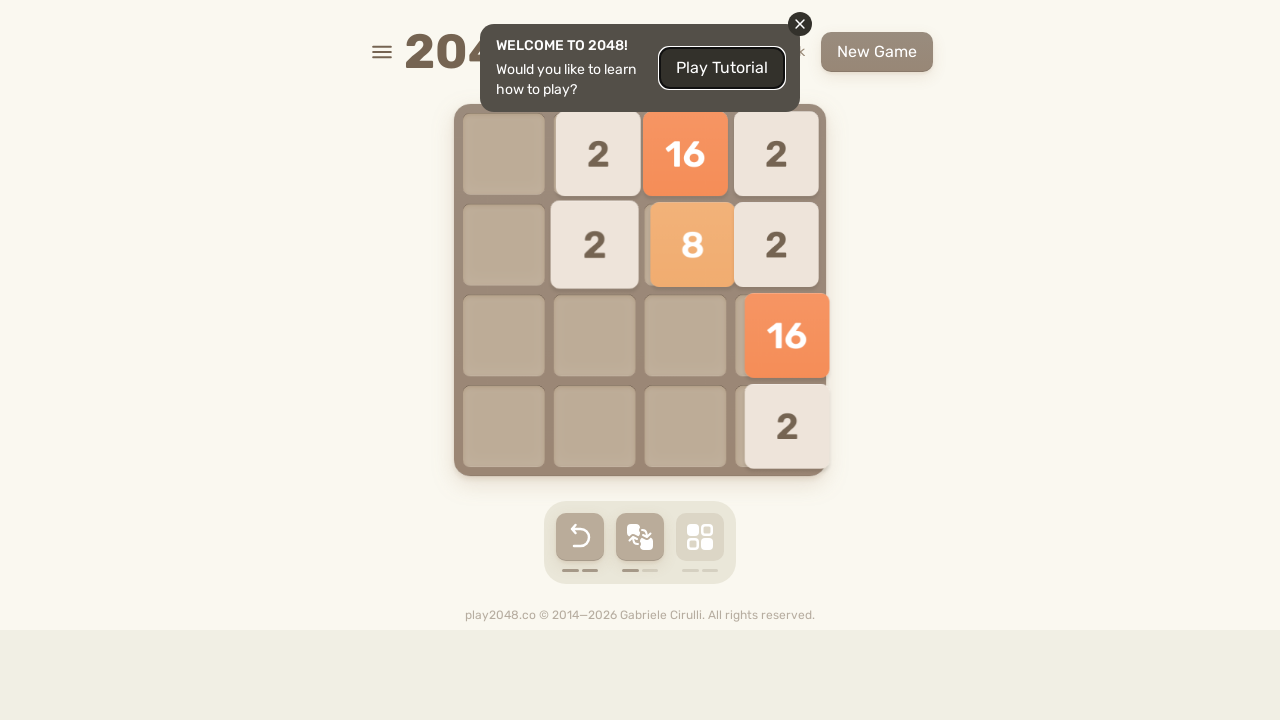

Pressed ArrowLeft key (iteration 6)
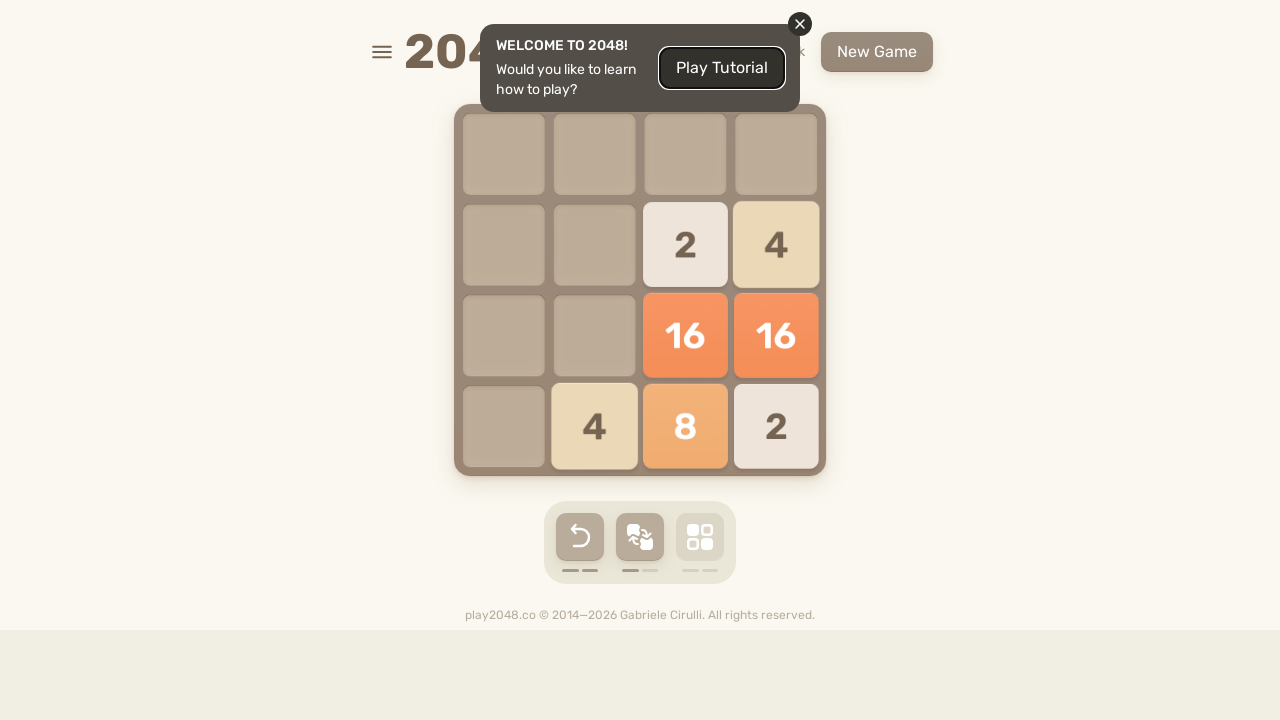

Pressed ArrowUp key (iteration 7)
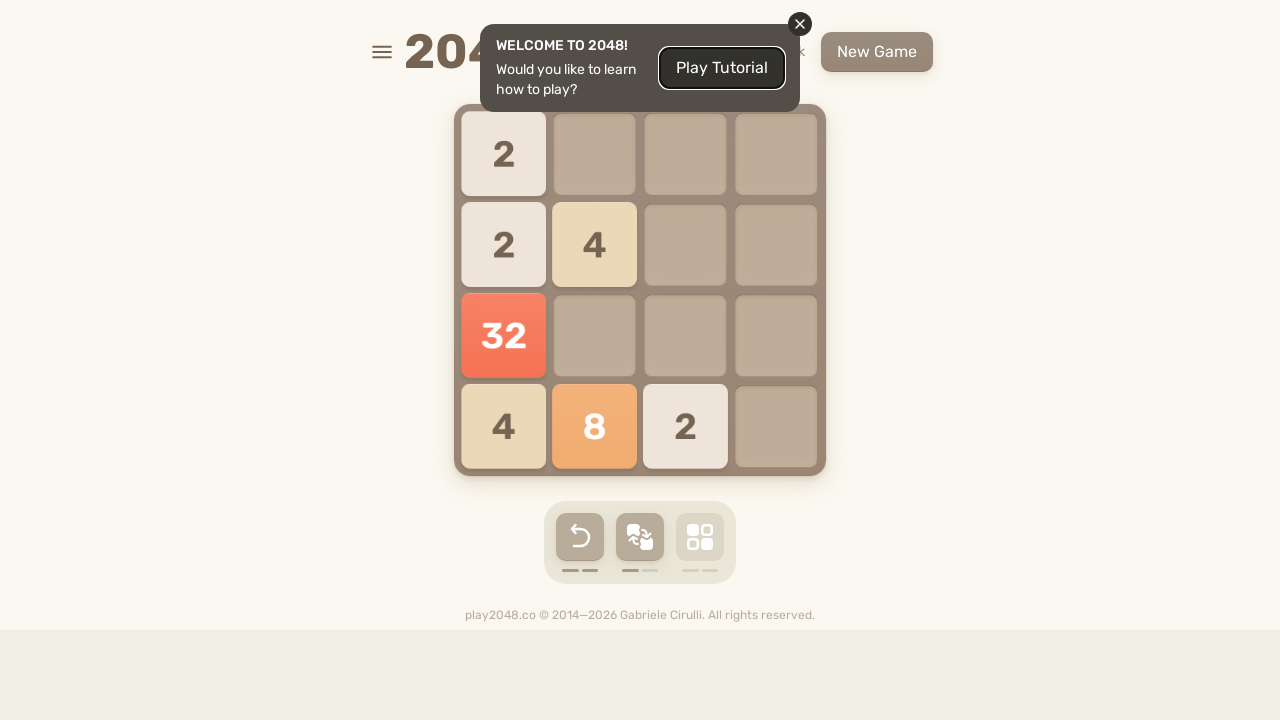

Pressed ArrowRight key (iteration 7)
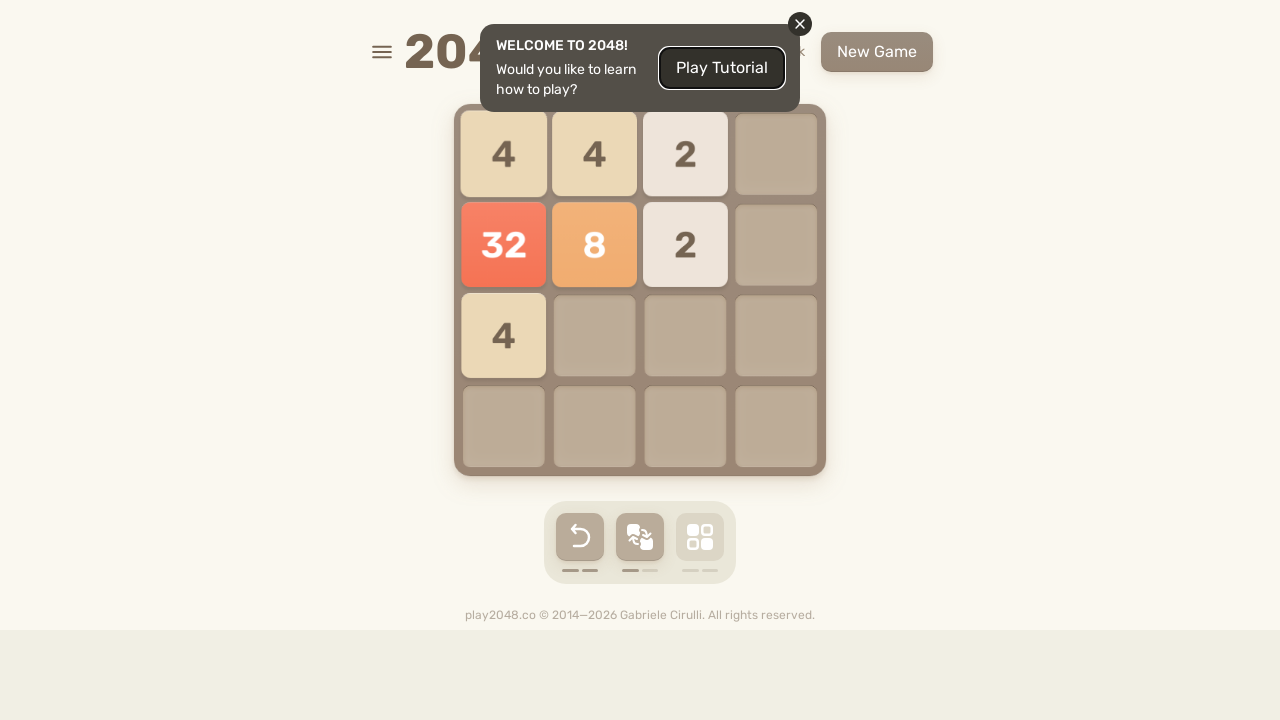

Pressed ArrowDown key (iteration 7)
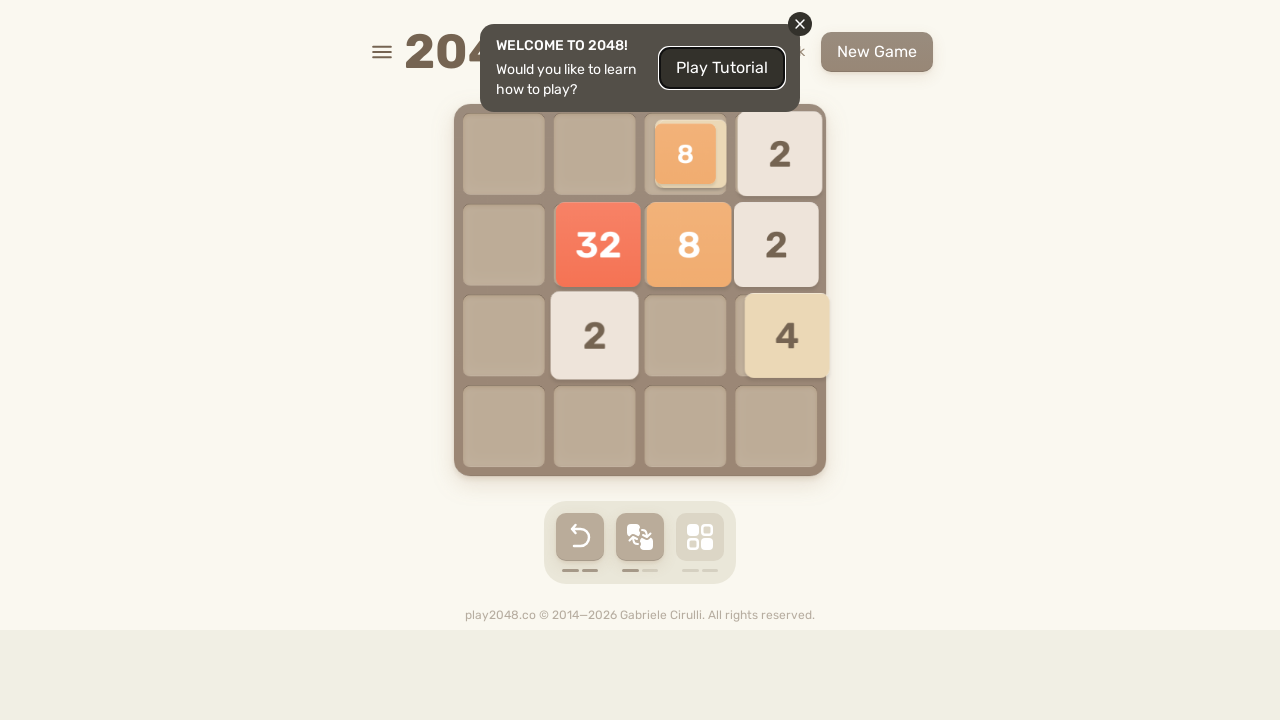

Pressed ArrowLeft key (iteration 7)
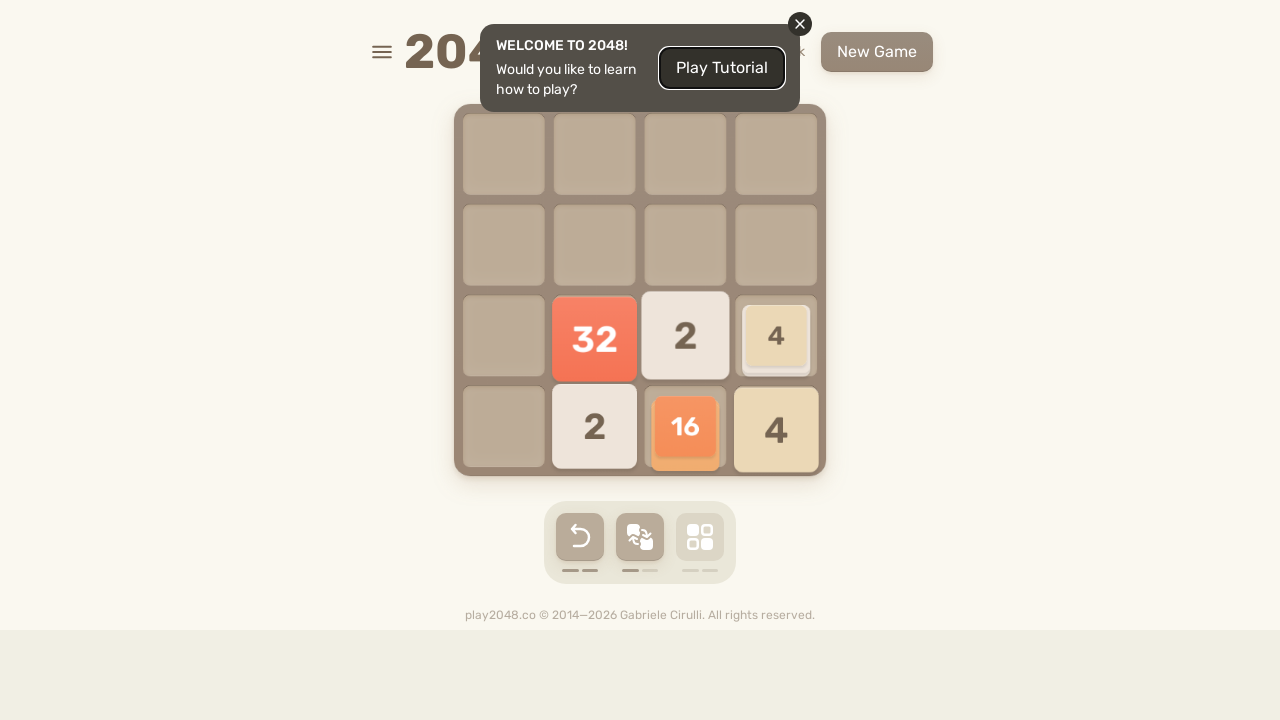

Pressed ArrowUp key (iteration 8)
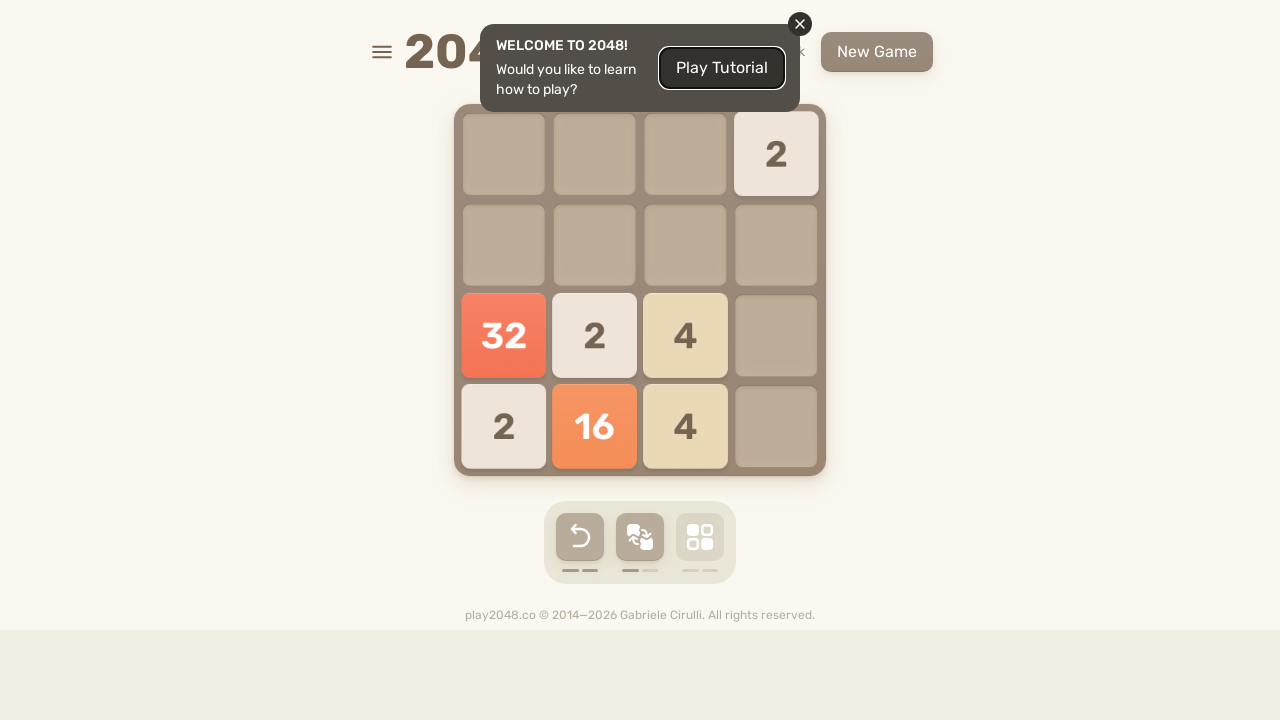

Pressed ArrowRight key (iteration 8)
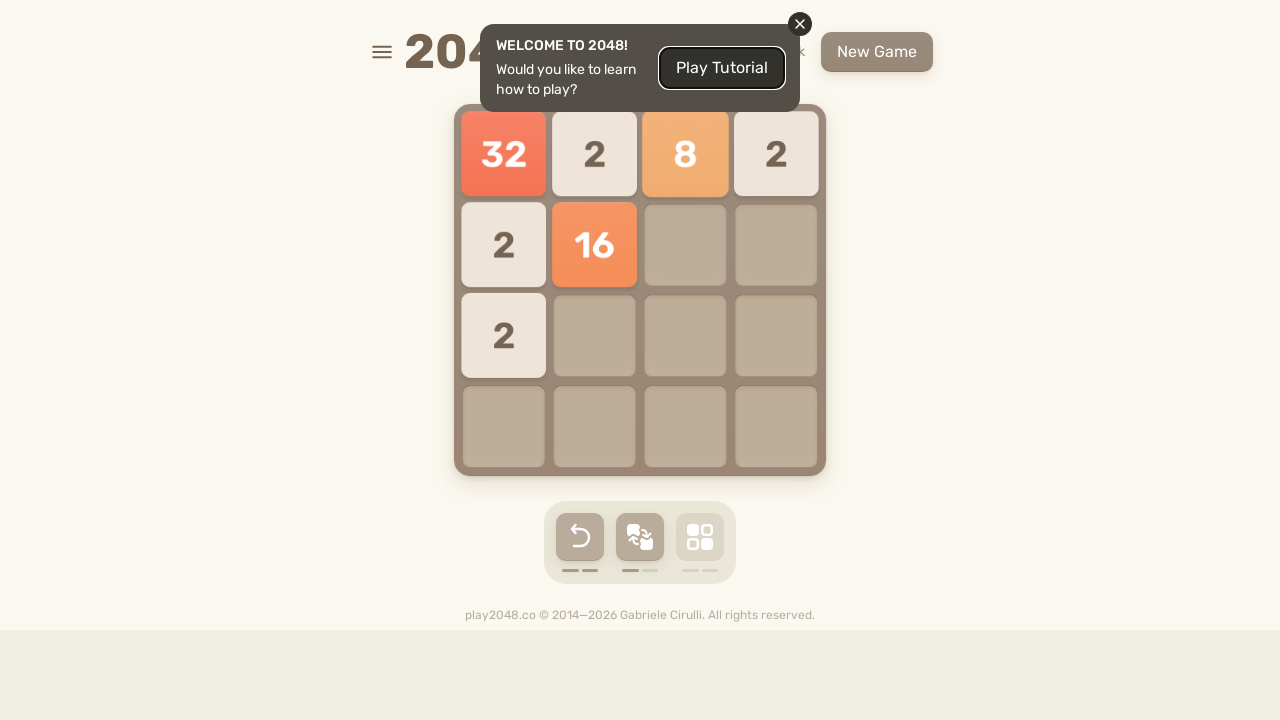

Pressed ArrowDown key (iteration 8)
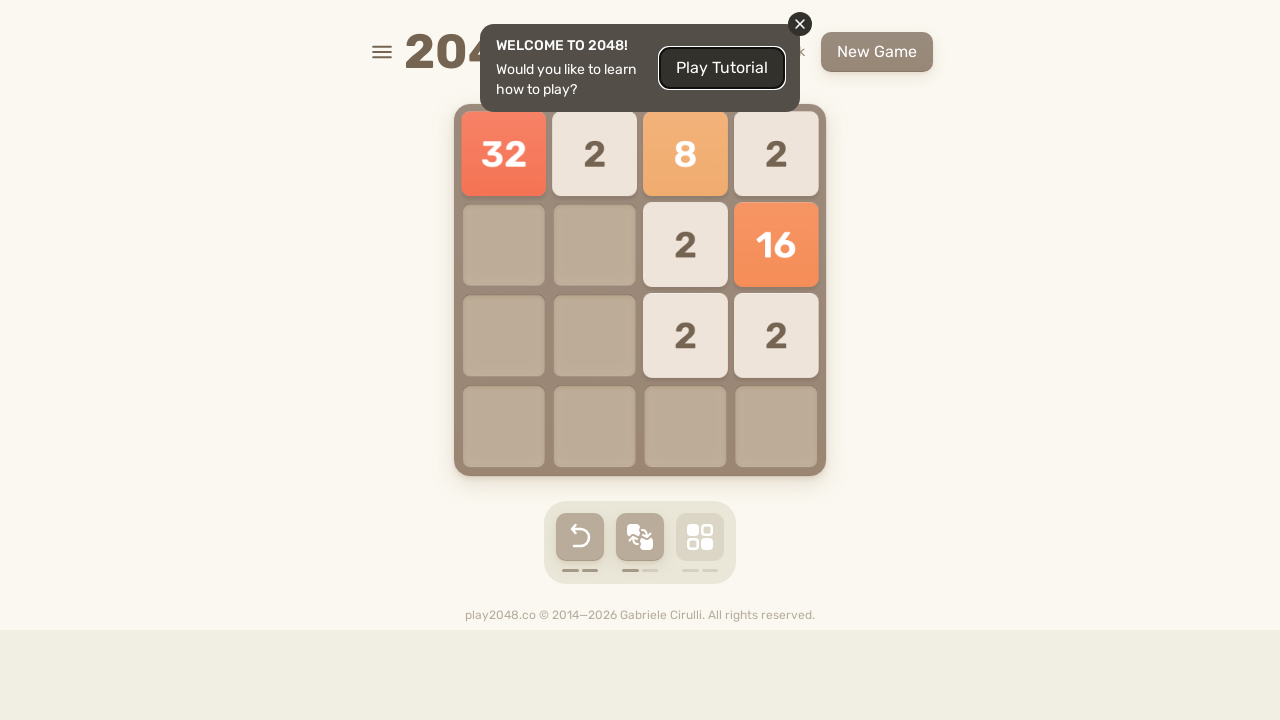

Pressed ArrowLeft key (iteration 8)
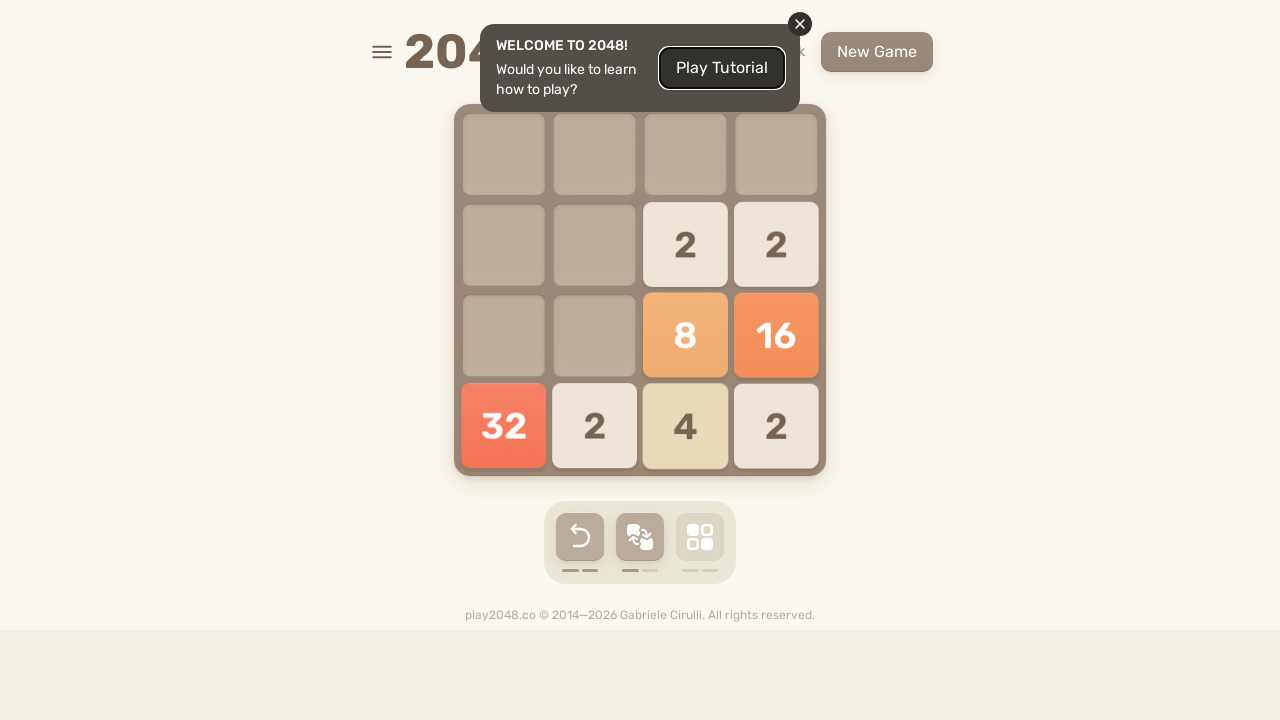

Pressed ArrowUp key (iteration 9)
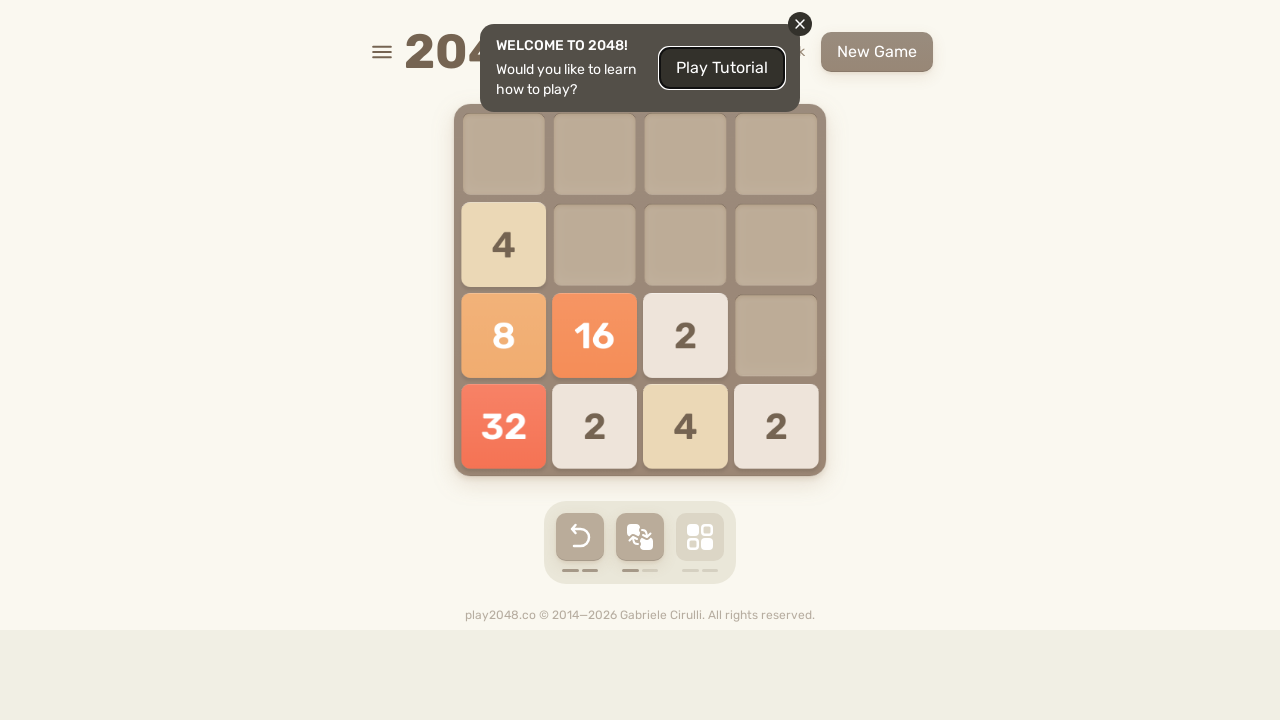

Pressed ArrowRight key (iteration 9)
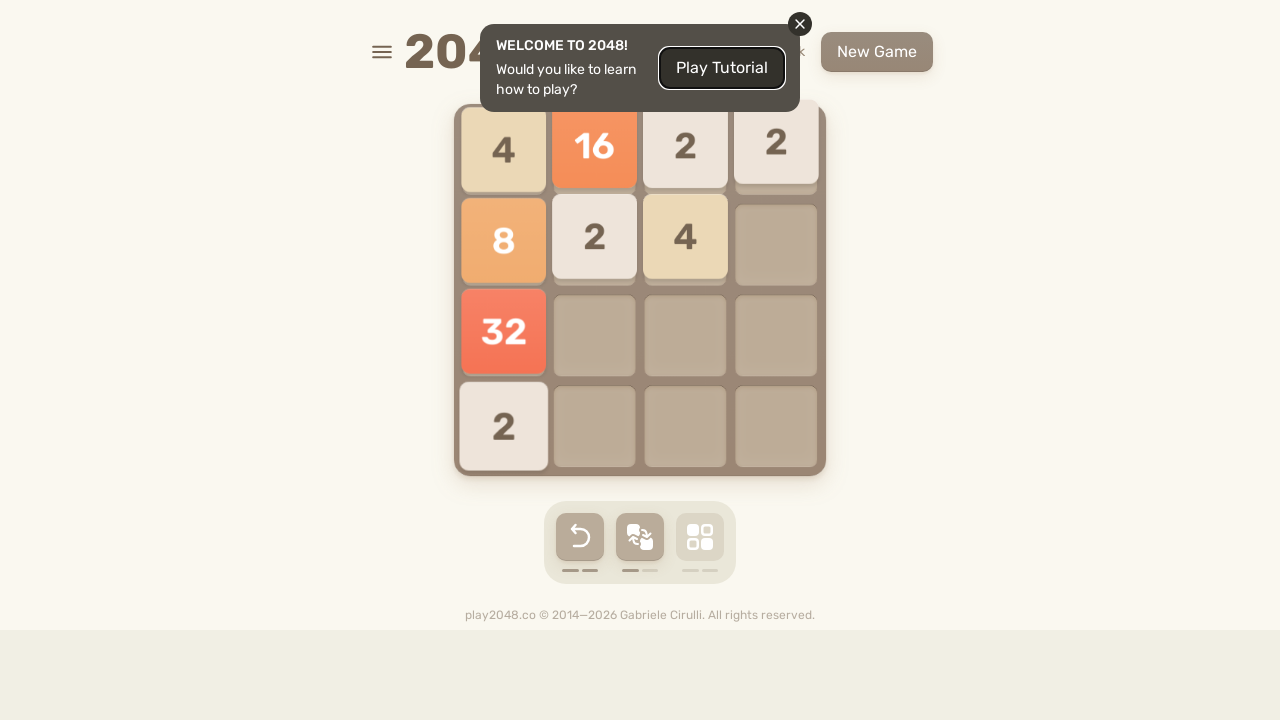

Pressed ArrowDown key (iteration 9)
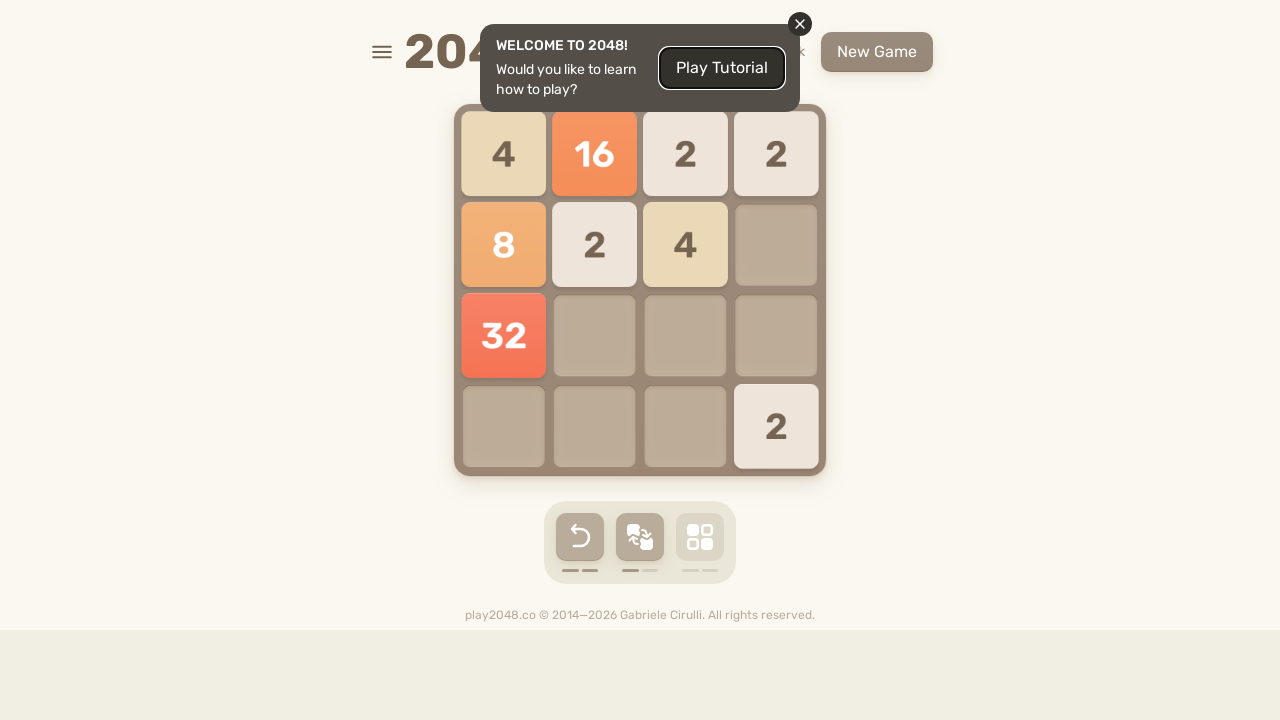

Pressed ArrowLeft key (iteration 9)
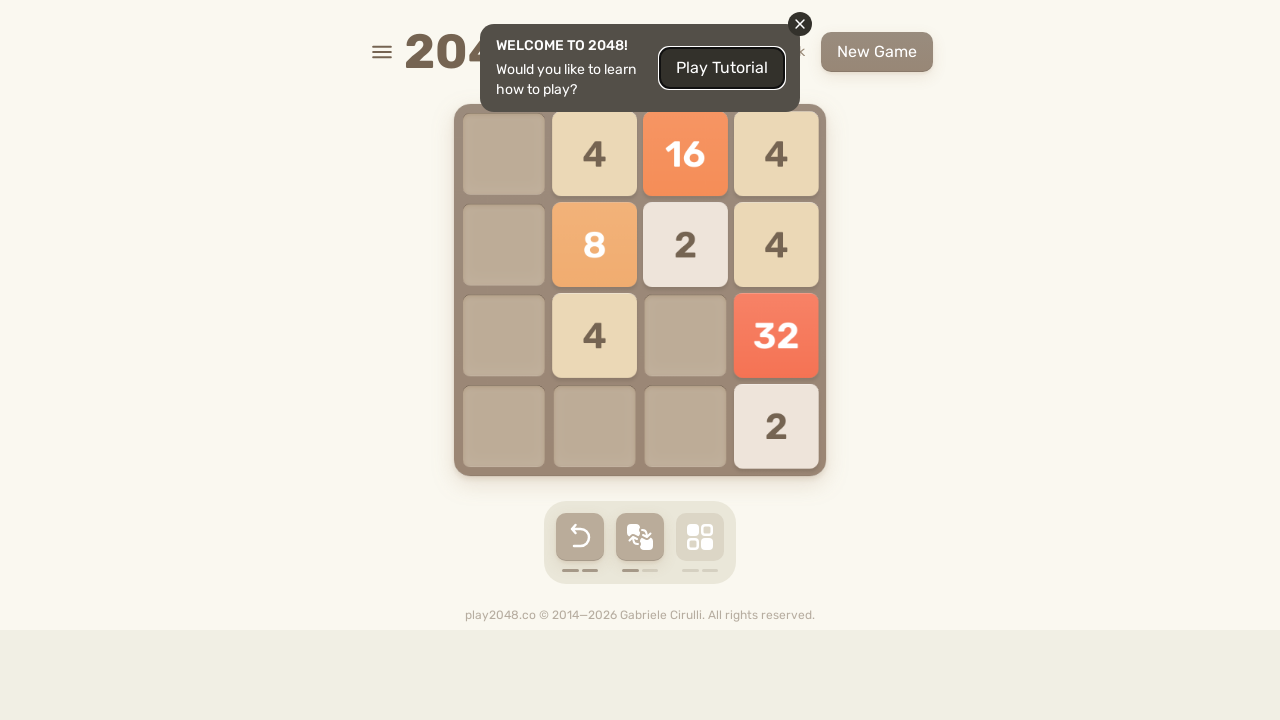

Pressed ArrowUp key (iteration 10)
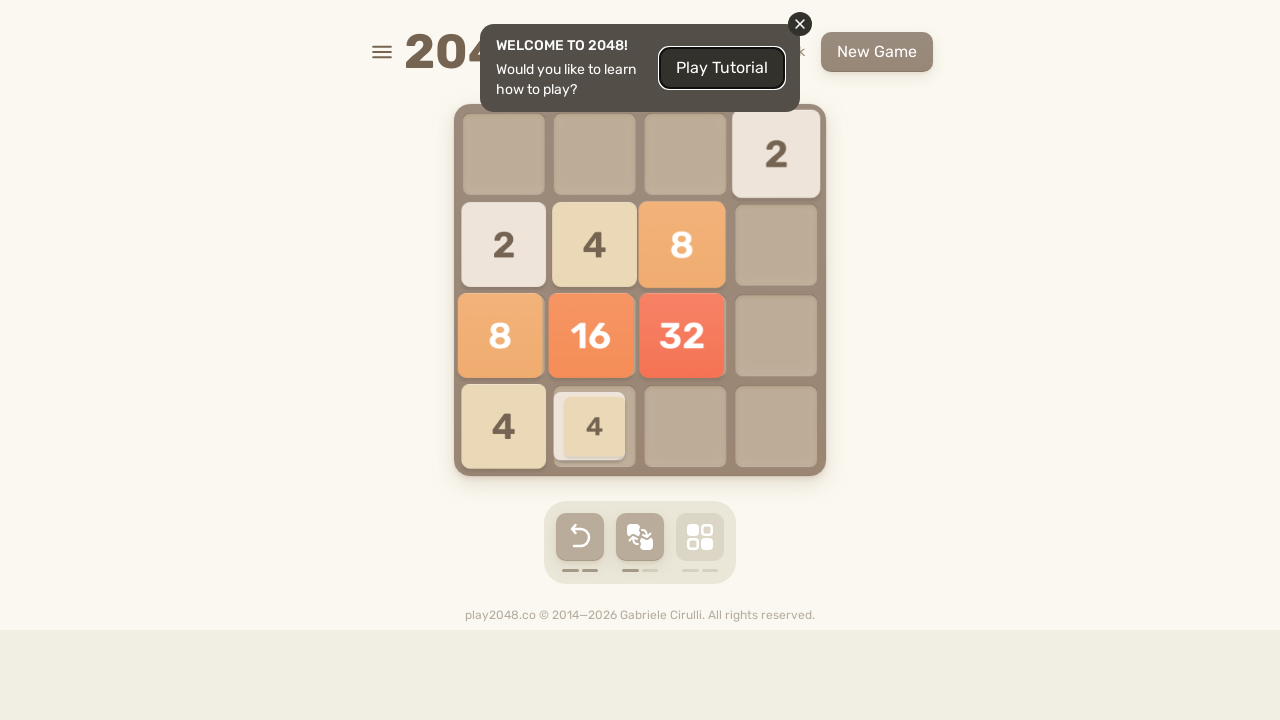

Pressed ArrowRight key (iteration 10)
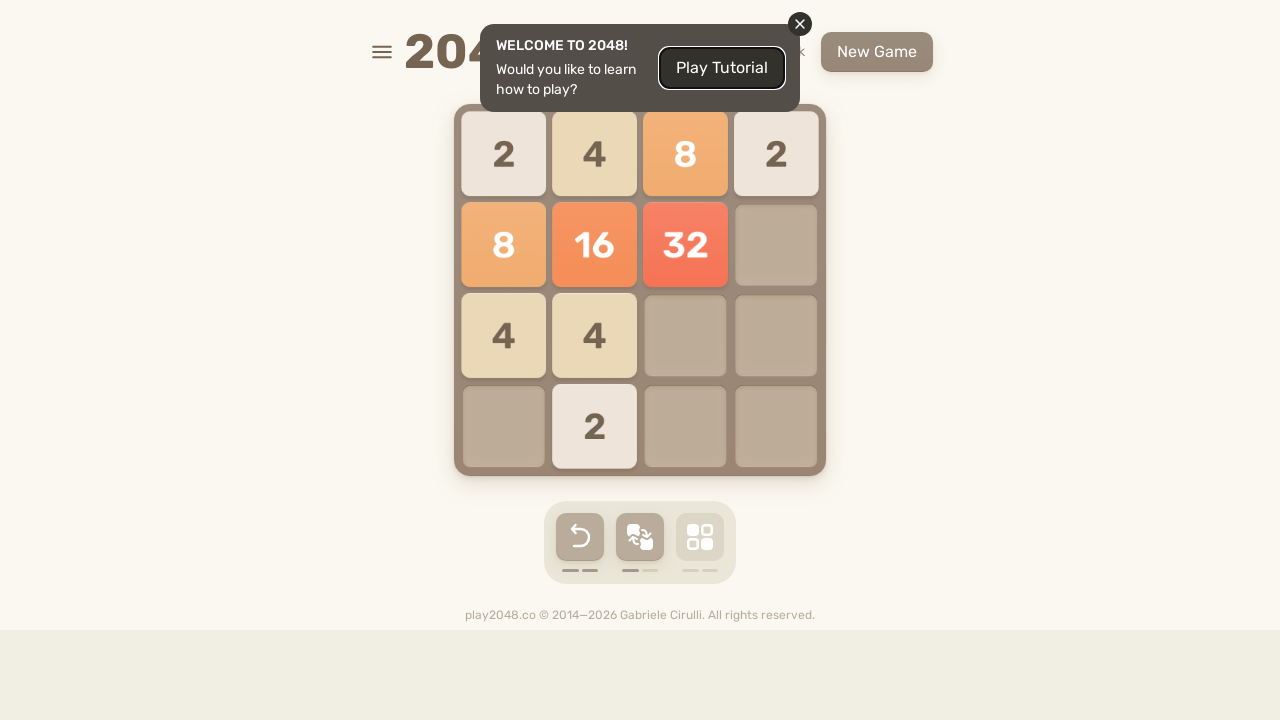

Pressed ArrowDown key (iteration 10)
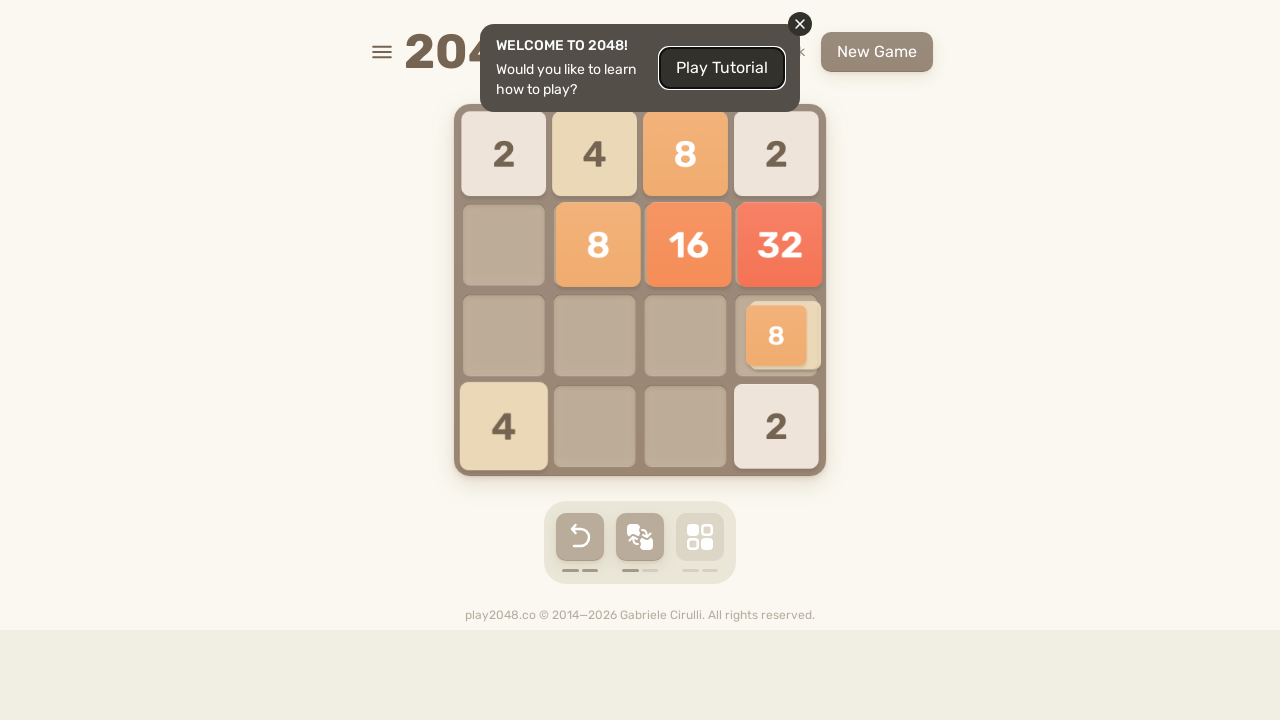

Pressed ArrowLeft key (iteration 10)
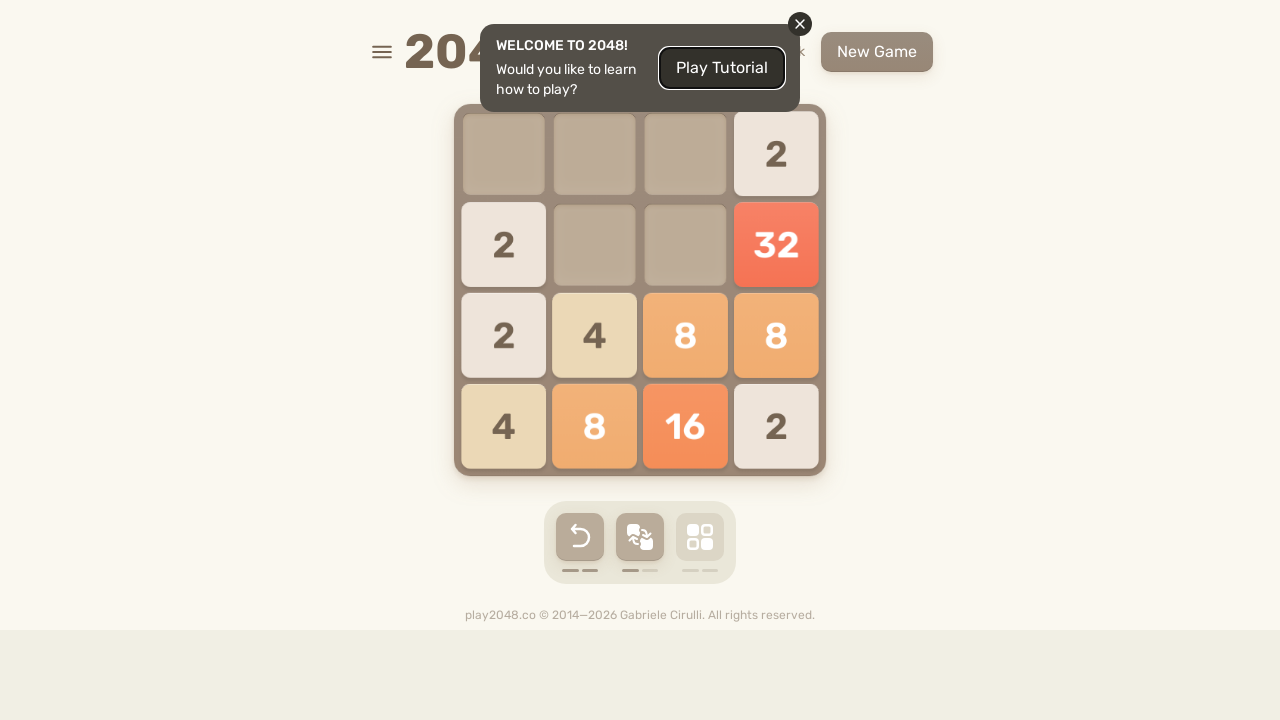

Waited 1000ms to observe final game state
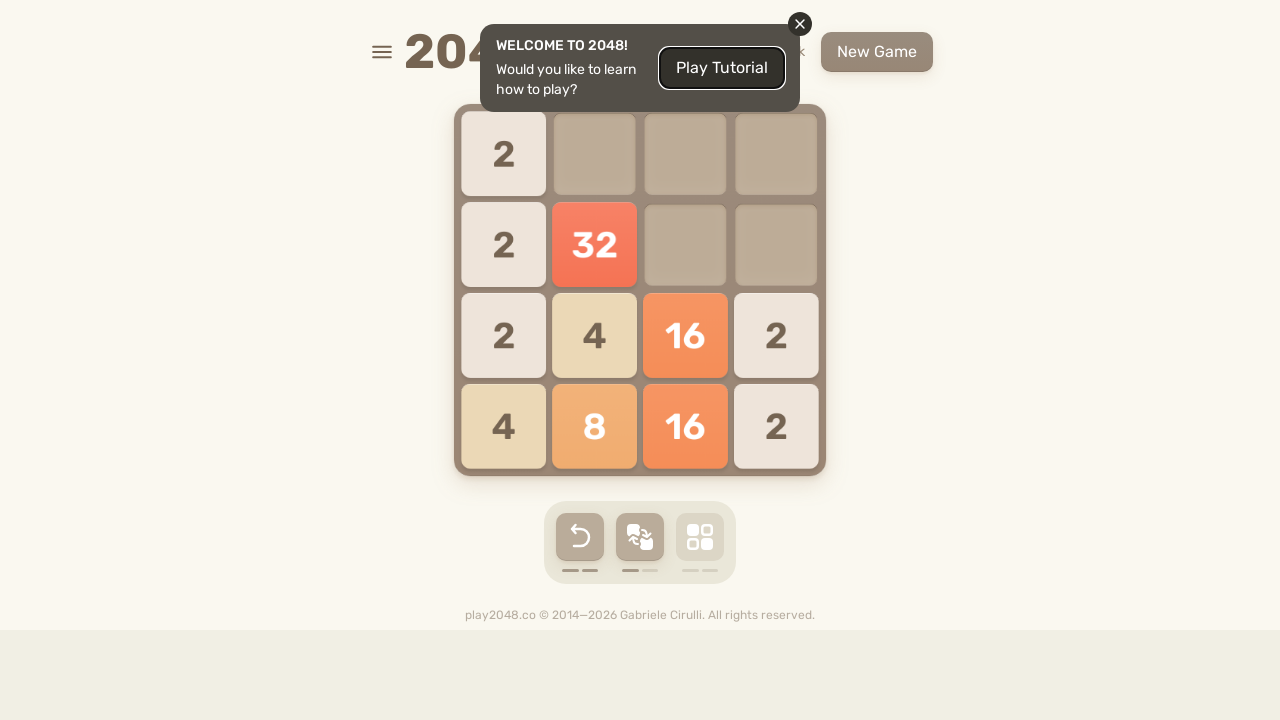

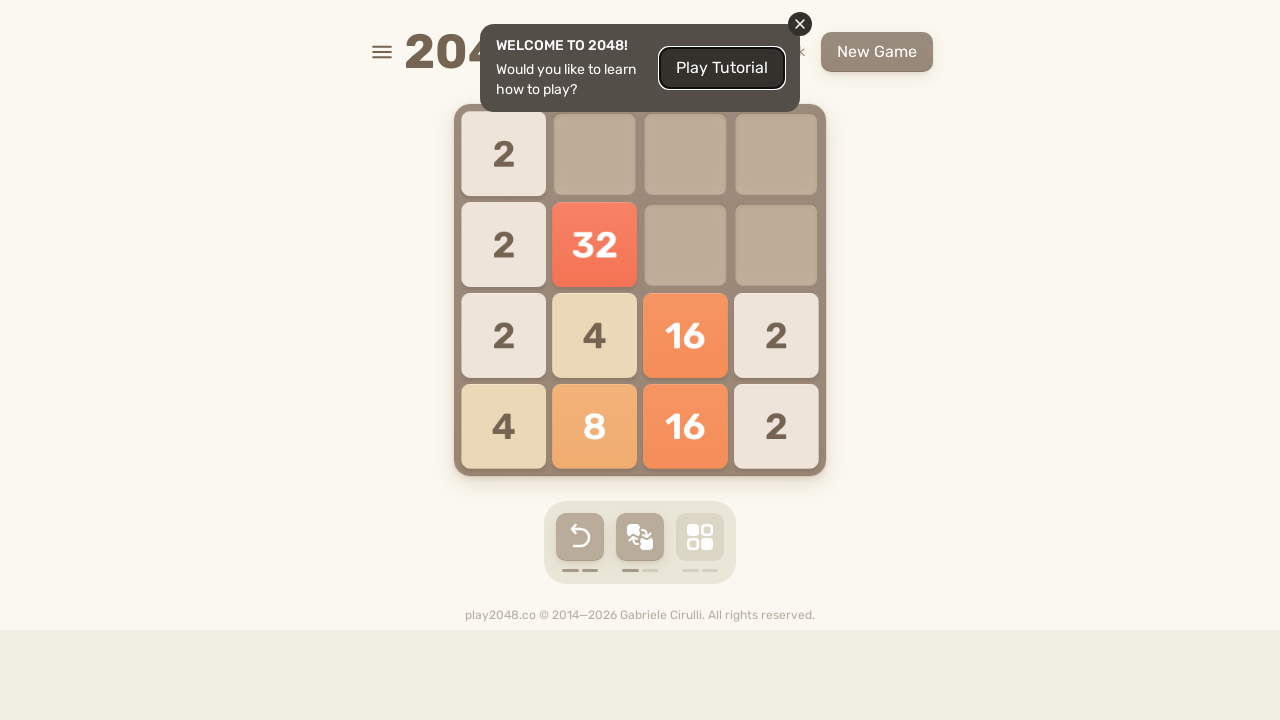